Automates playing the 100-seconds times tables game by clicking the start button, reading math equations, calculating answers, and submitting them repeatedly

Starting URL: https://www.timestables.com/100-seconds/

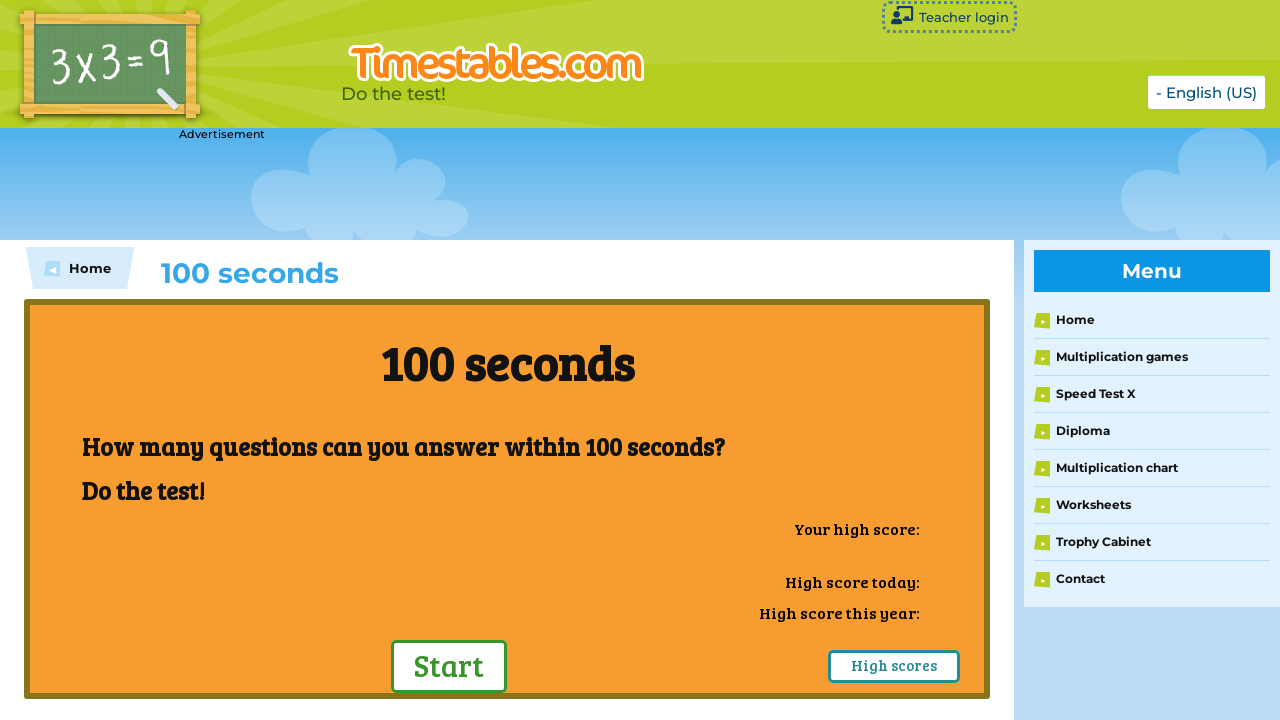

Clicked start button to begin 100-seconds times tables game at (449, 665) on xpath=/html/body/div[3]/div/div/div[2]/div/div[1]/div[2]/div[1]/a
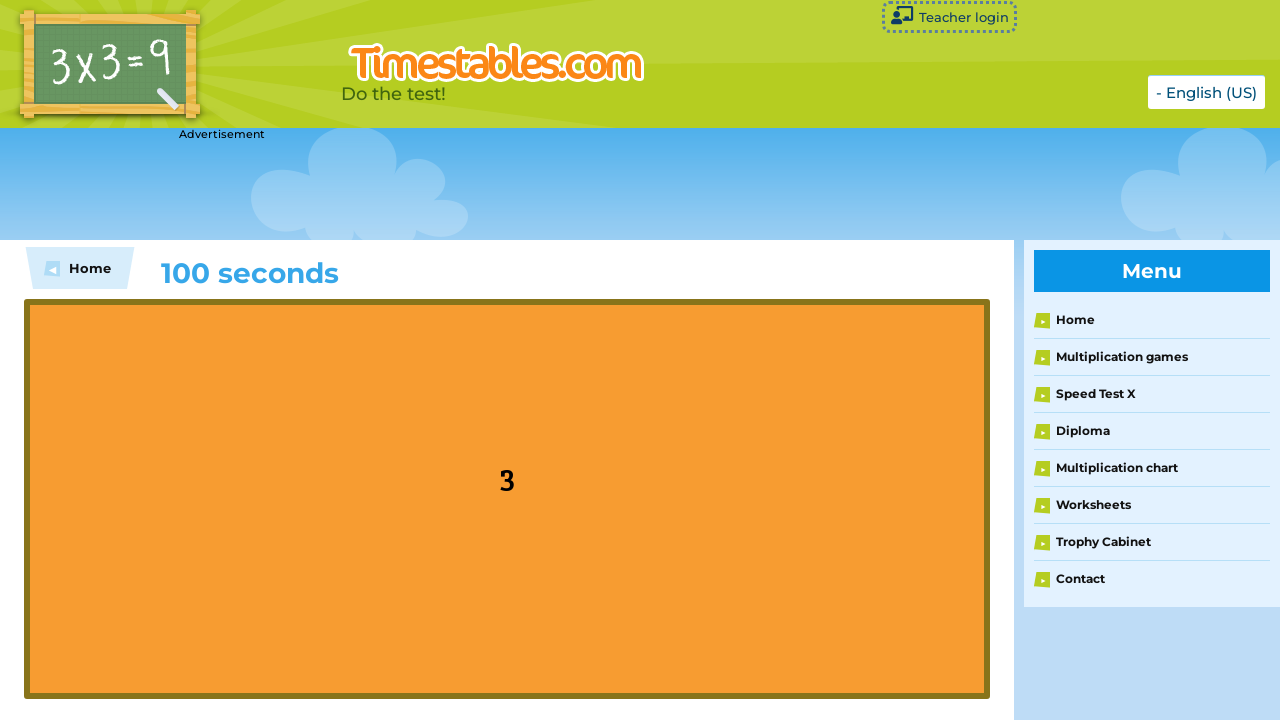

Waited 3 seconds for game interface to load
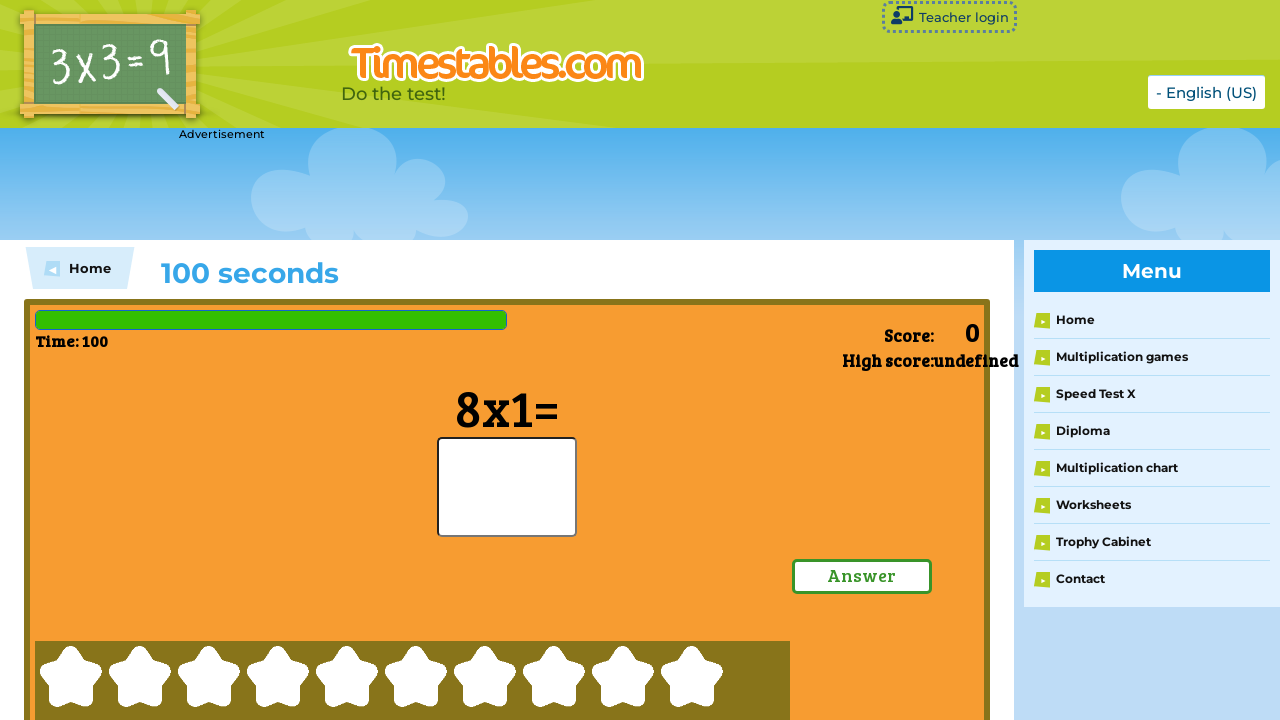

Retrieved equation text from game (round 1/10)
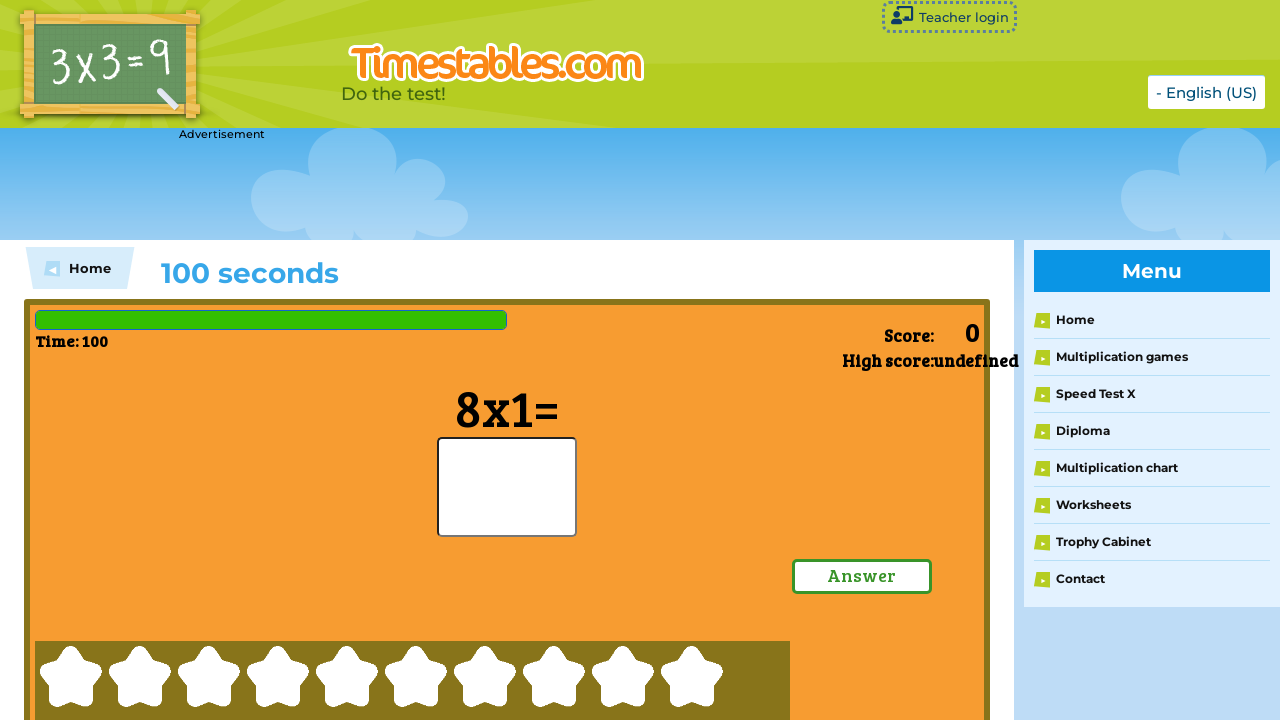

Parsed equation: 8*1
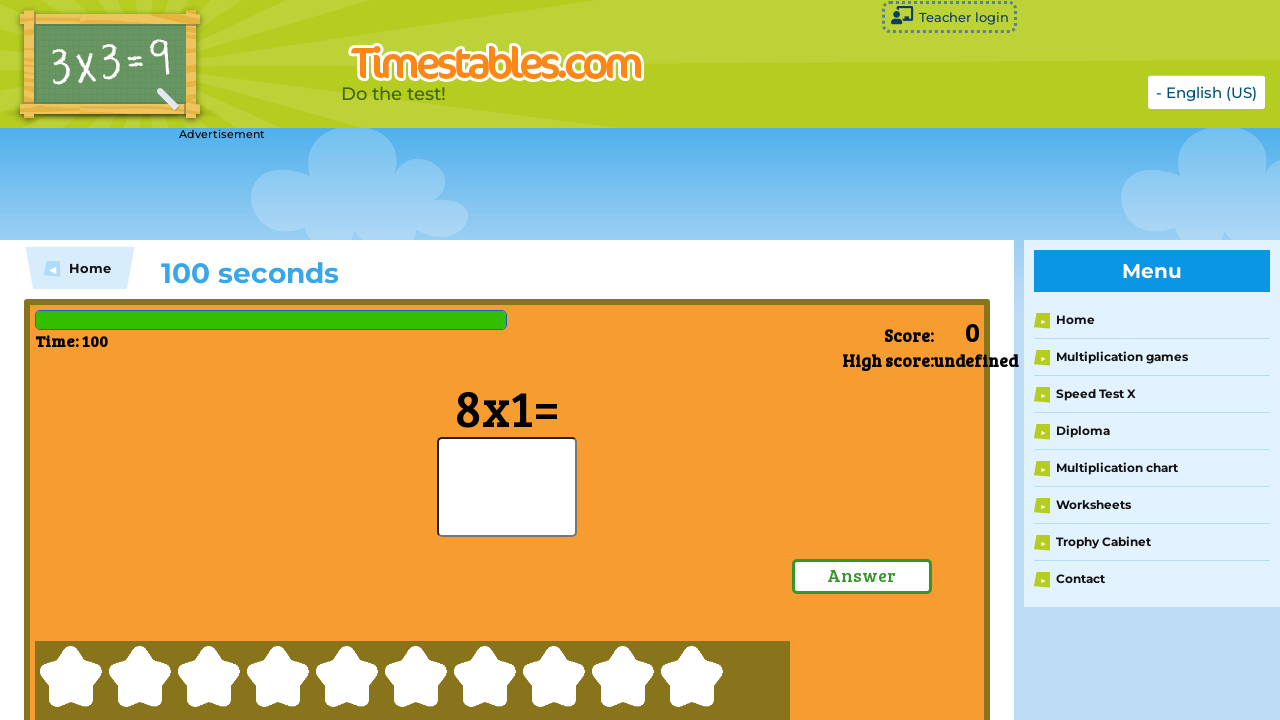

Calculated answer: 8
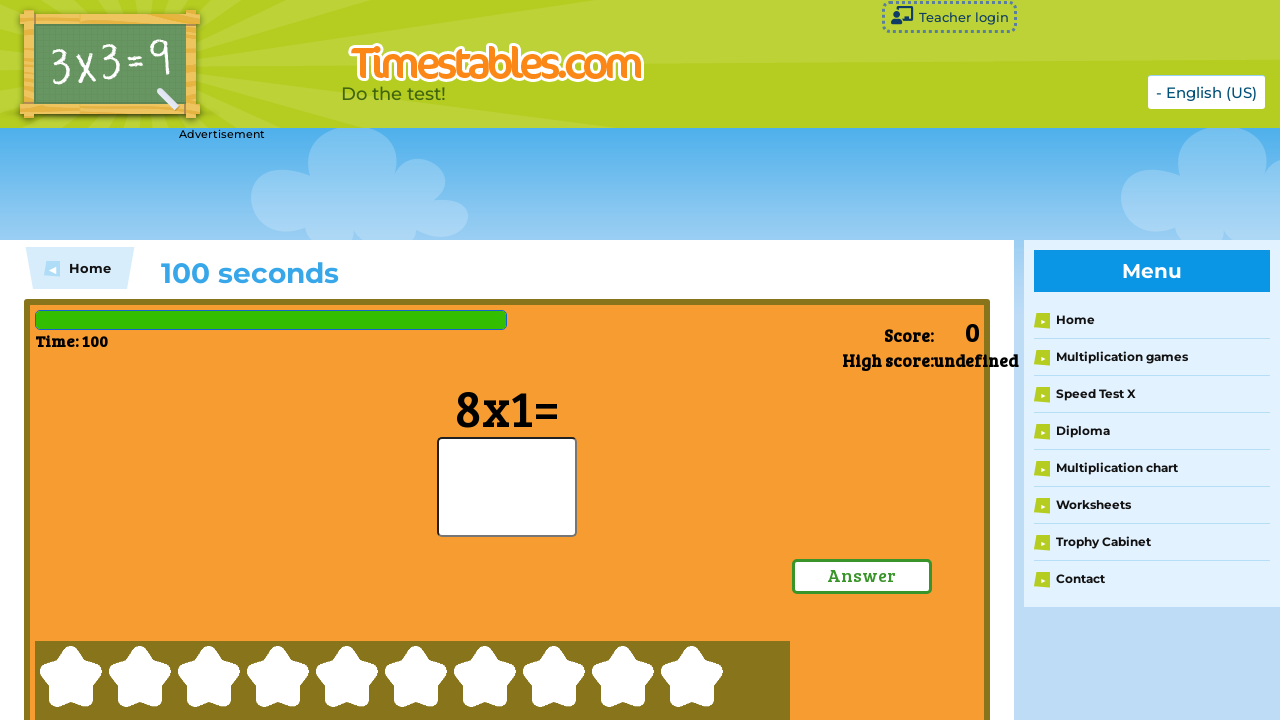

Typed answer '8' into response field
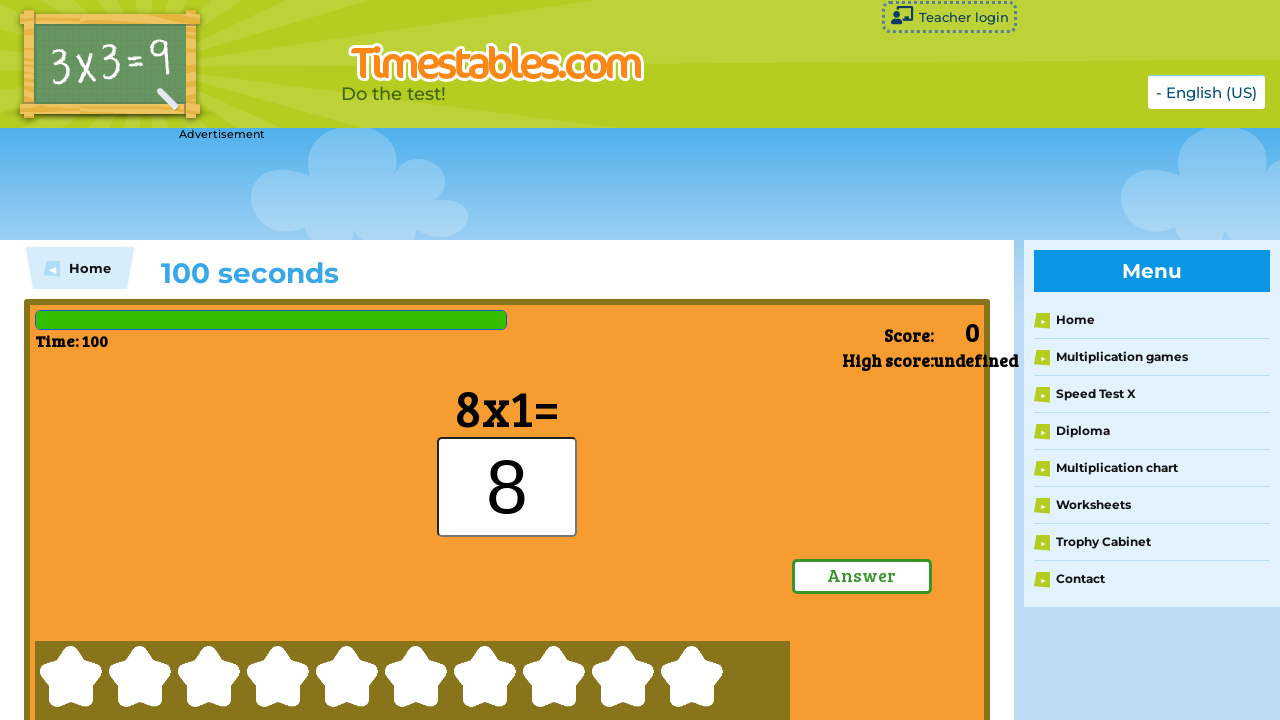

Clicked submit button to confirm answer at (862, 576) on xpath=/html/body/div[3]/div/div/div[2]/div/div[3]/div[7]/a
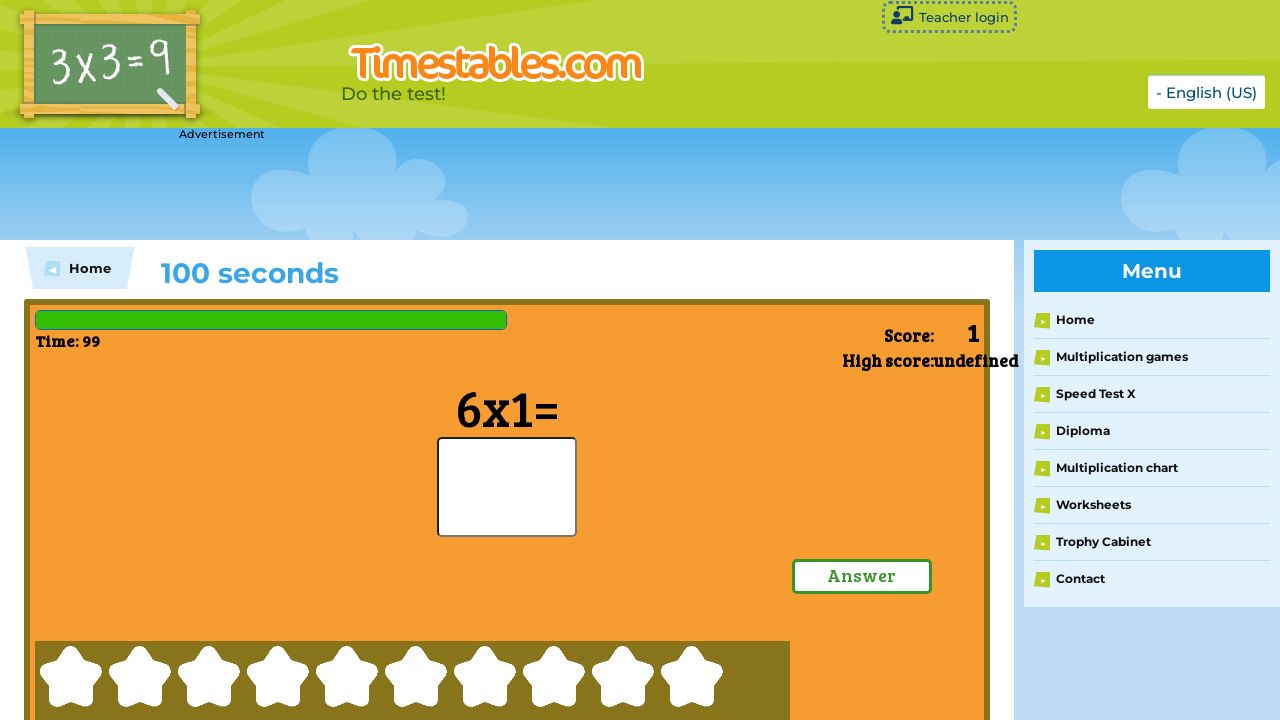

Waited 500ms before processing next equation
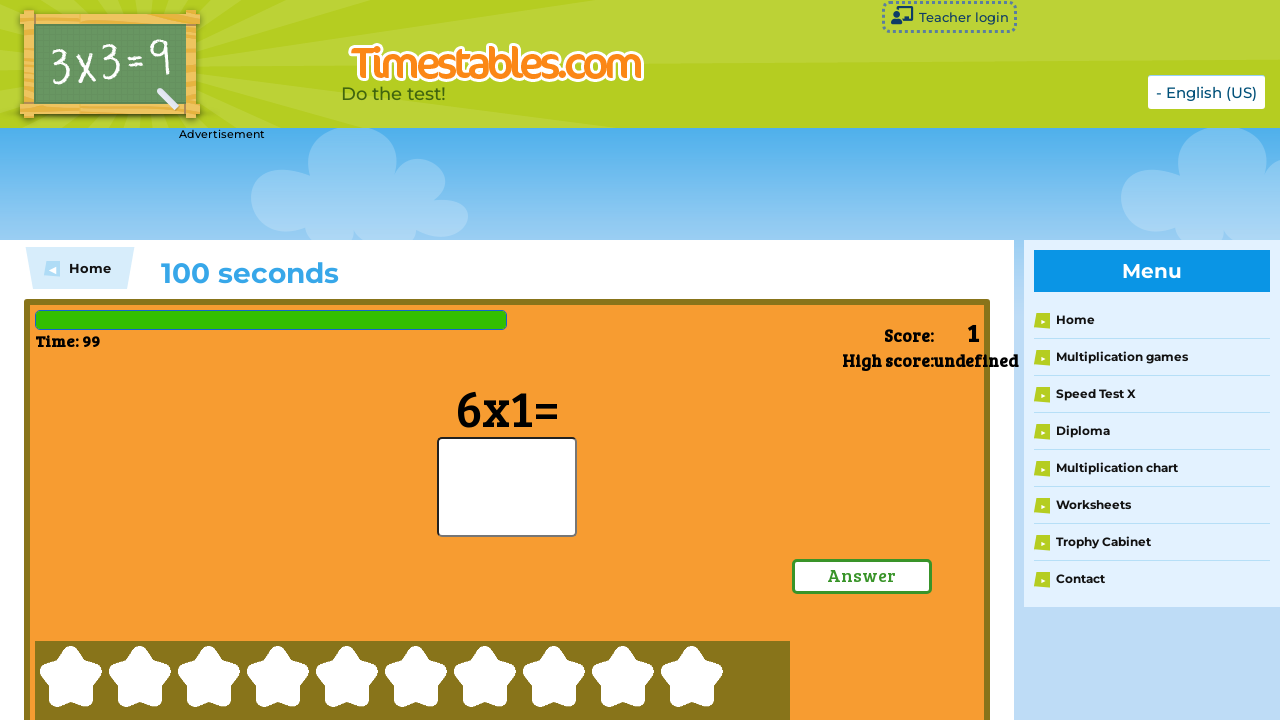

Retrieved equation text from game (round 2/10)
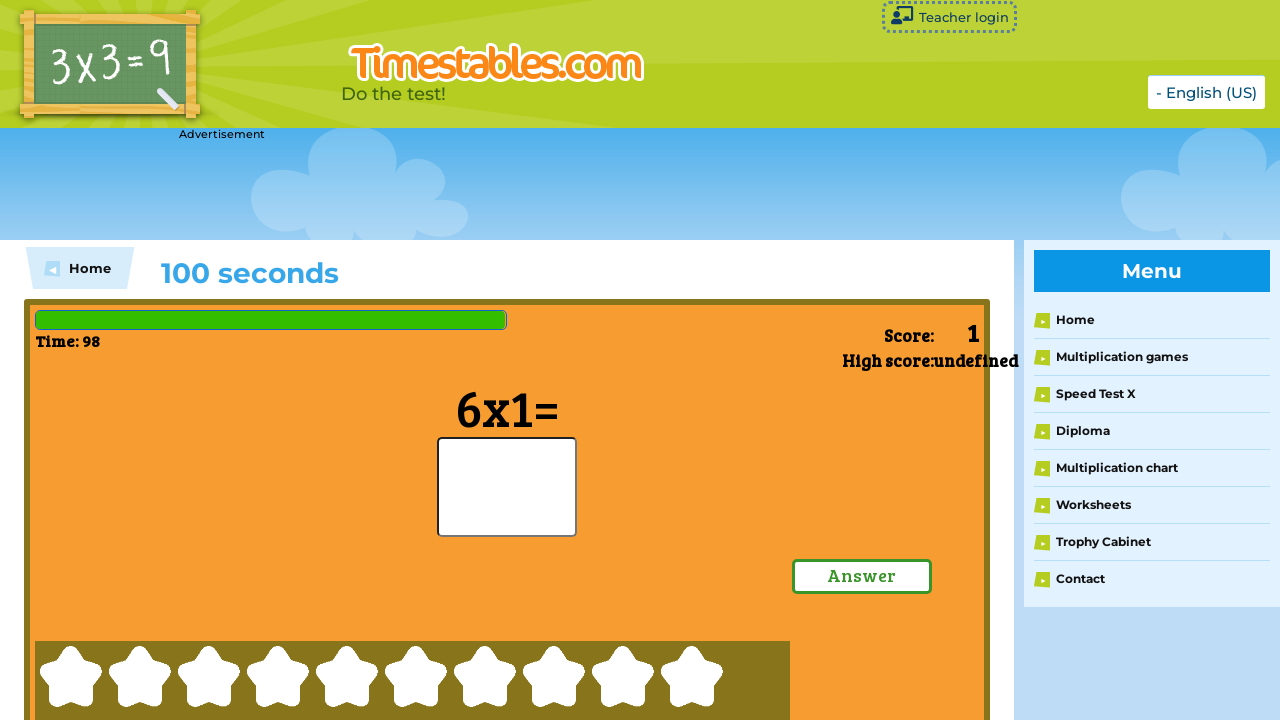

Parsed equation: 6*1
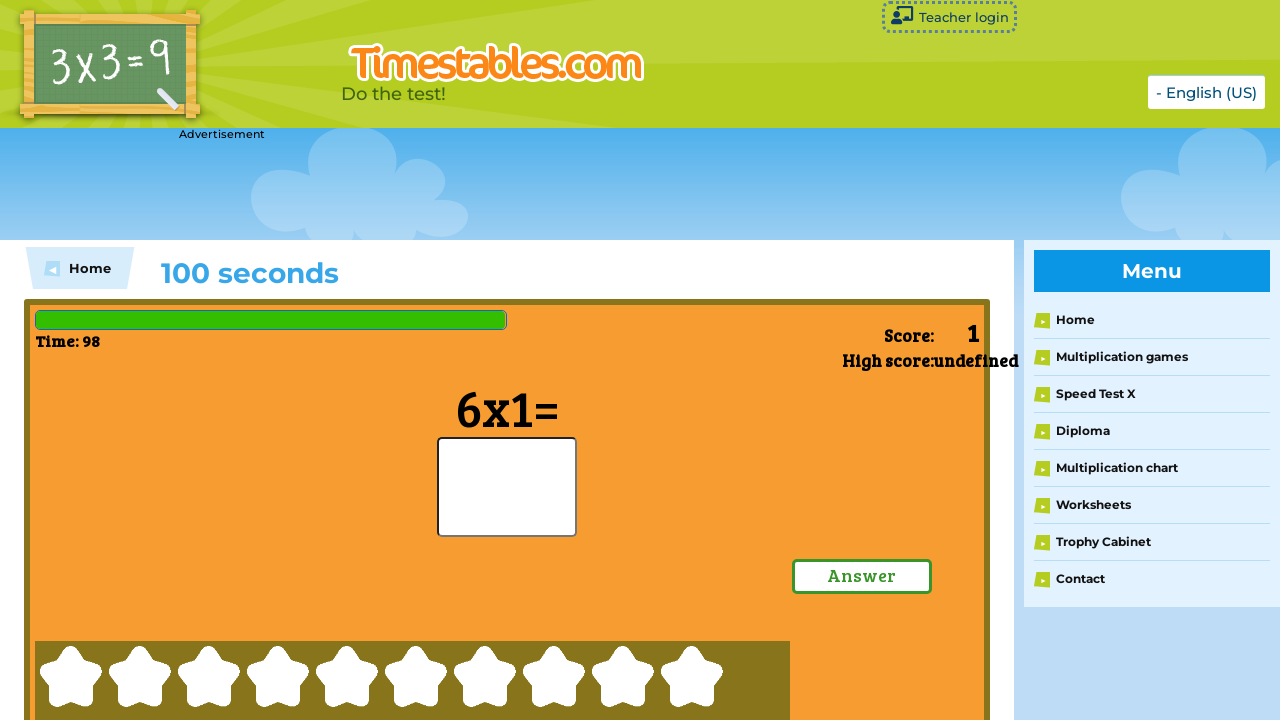

Calculated answer: 6
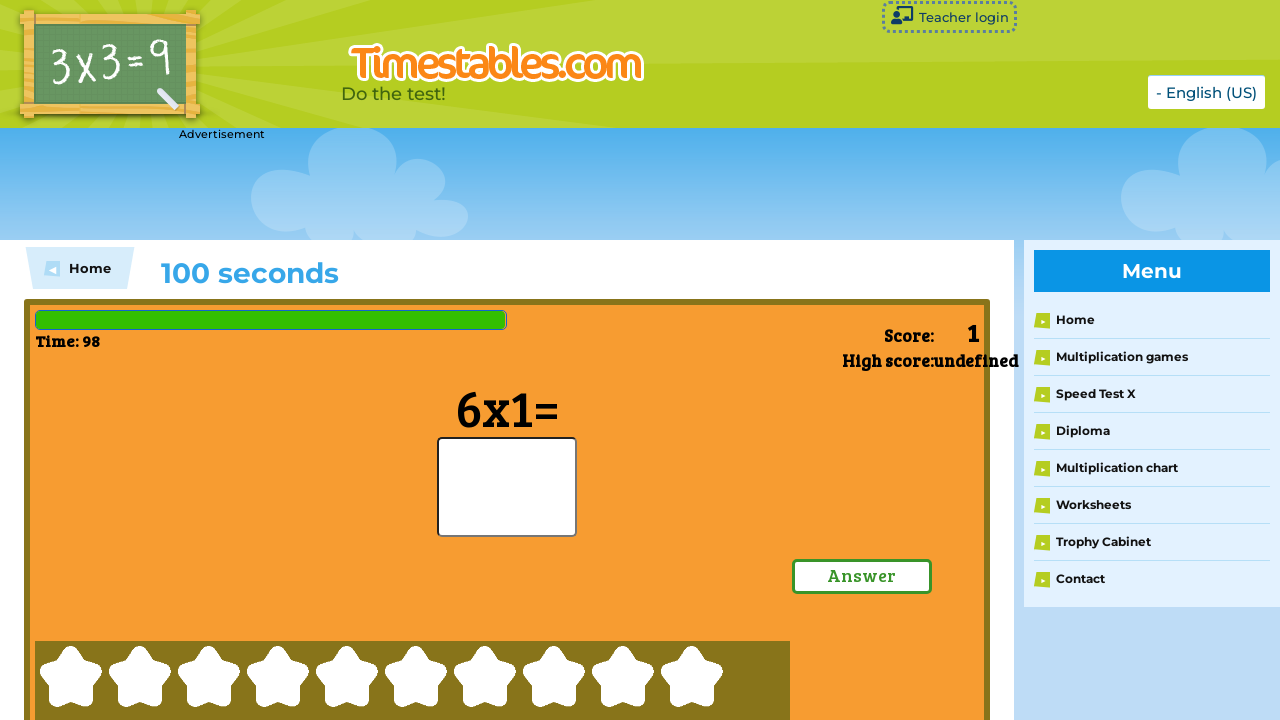

Typed answer '6' into response field
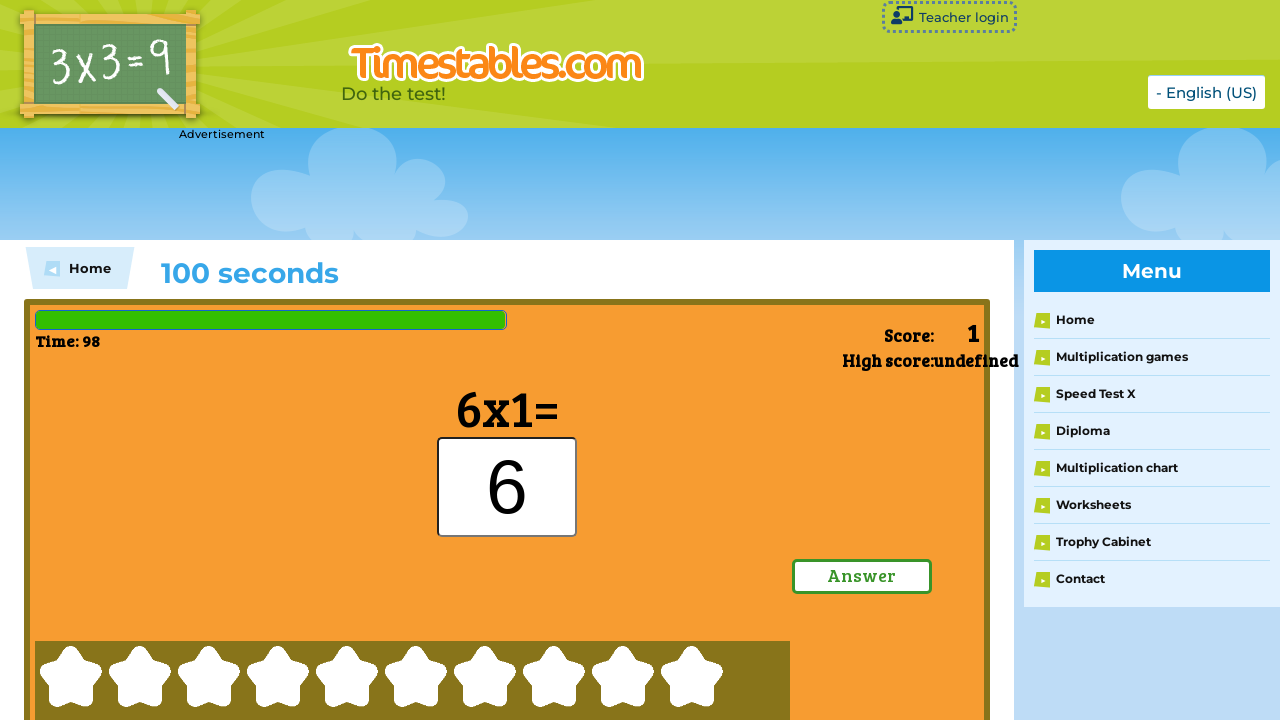

Clicked submit button to confirm answer at (862, 576) on xpath=/html/body/div[3]/div/div/div[2]/div/div[3]/div[7]/a
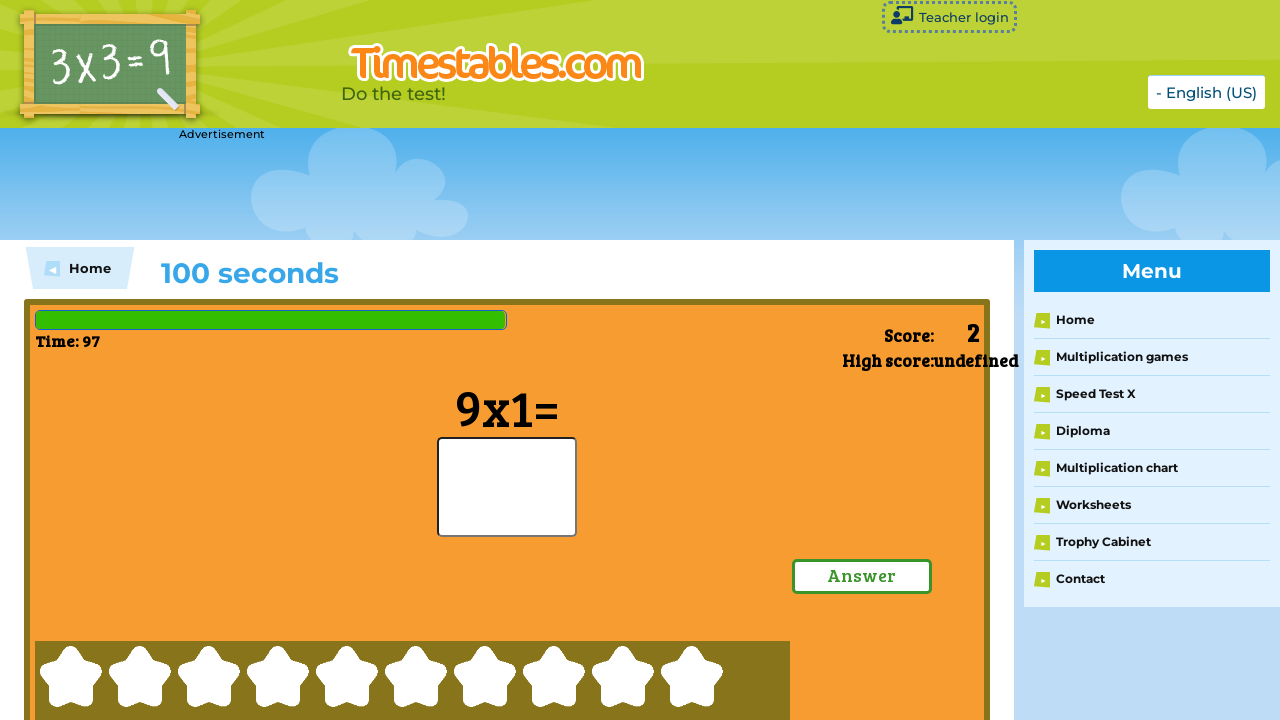

Waited 500ms before processing next equation
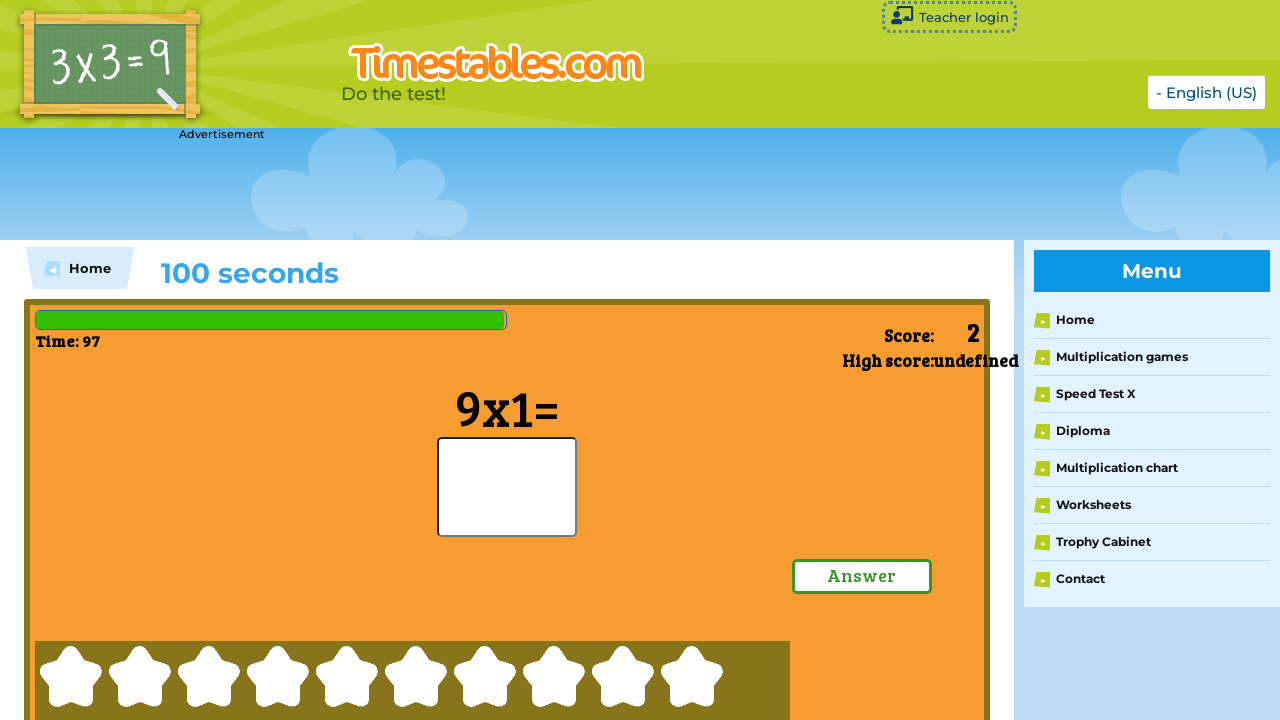

Retrieved equation text from game (round 3/10)
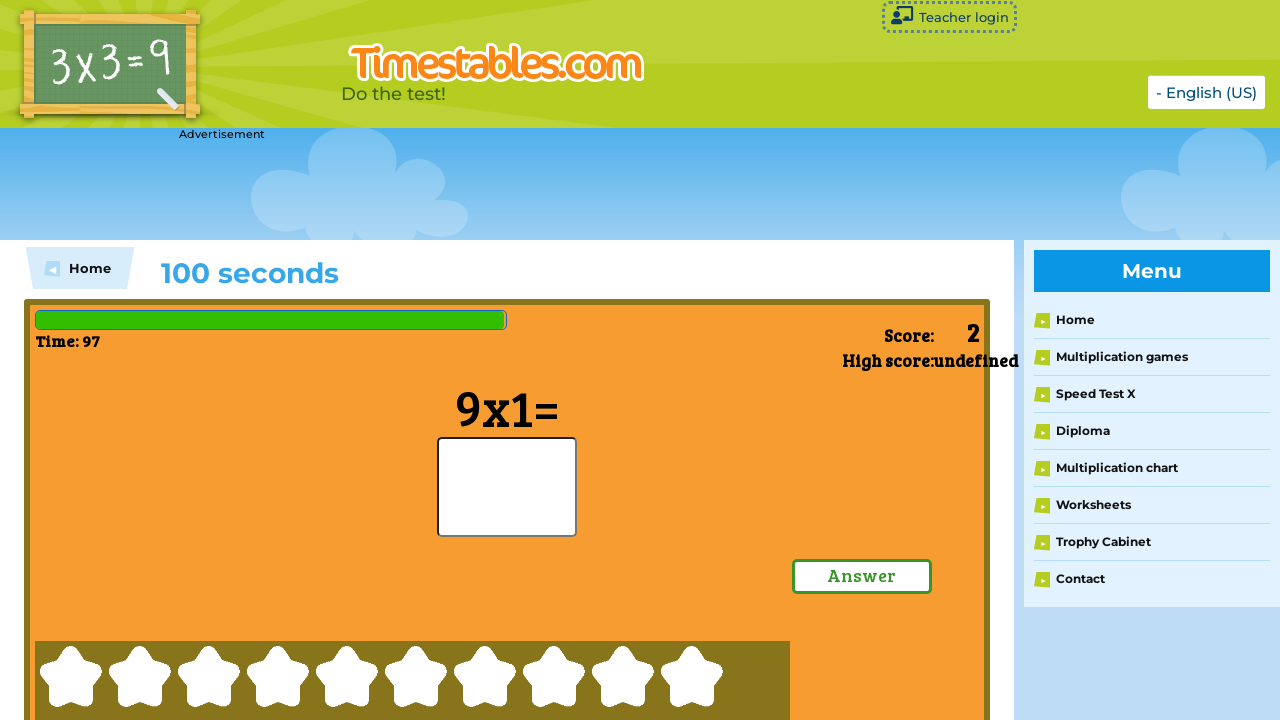

Parsed equation: 9*1
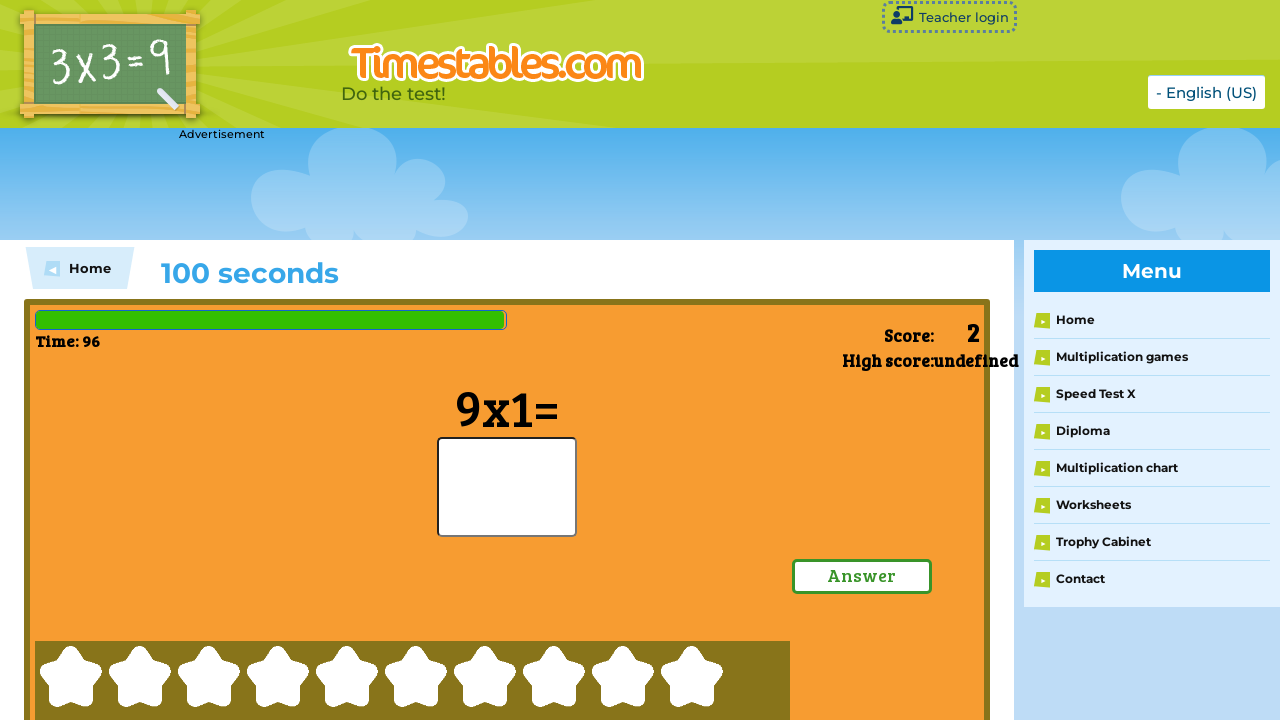

Calculated answer: 9
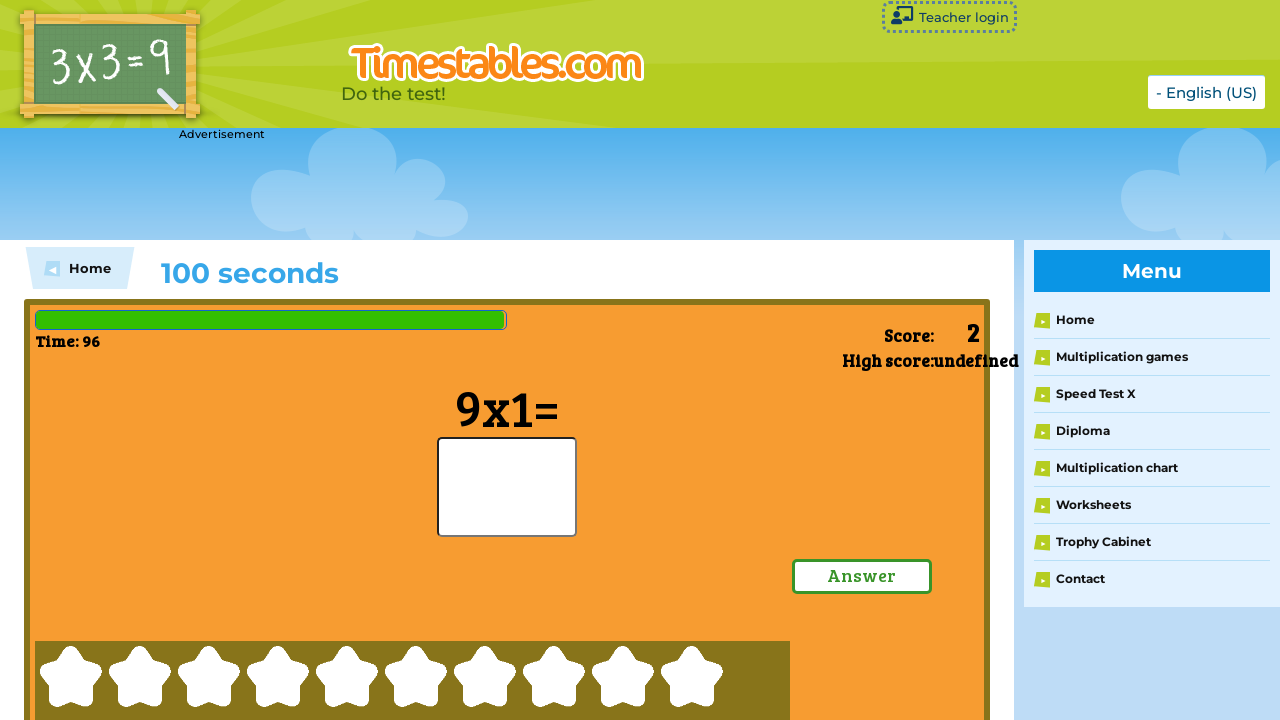

Typed answer '9' into response field
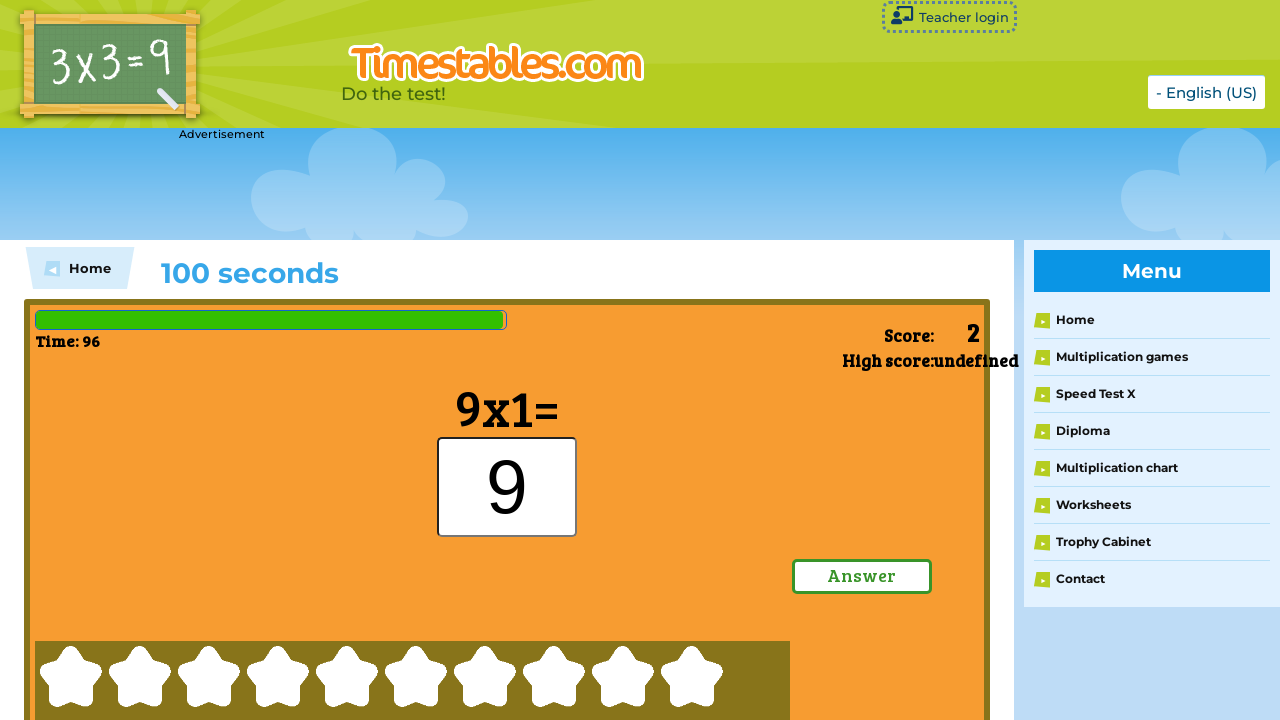

Clicked submit button to confirm answer at (862, 576) on xpath=/html/body/div[3]/div/div/div[2]/div/div[3]/div[7]/a
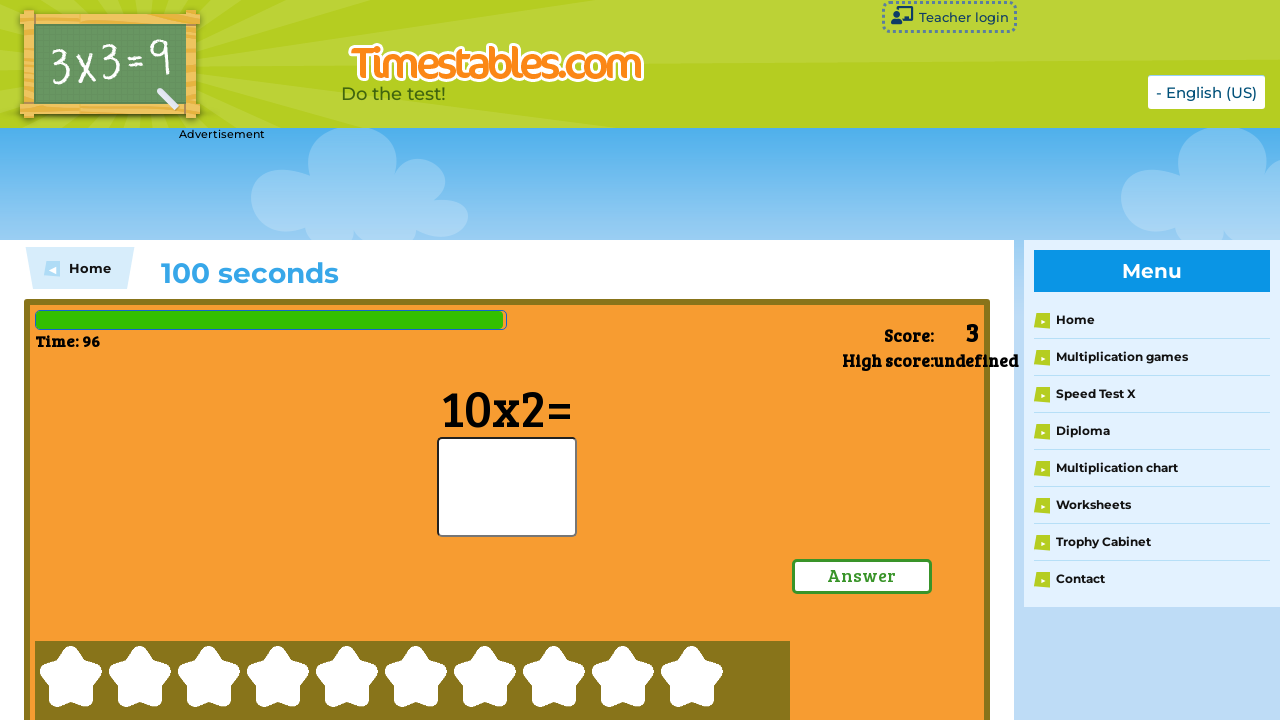

Waited 500ms before processing next equation
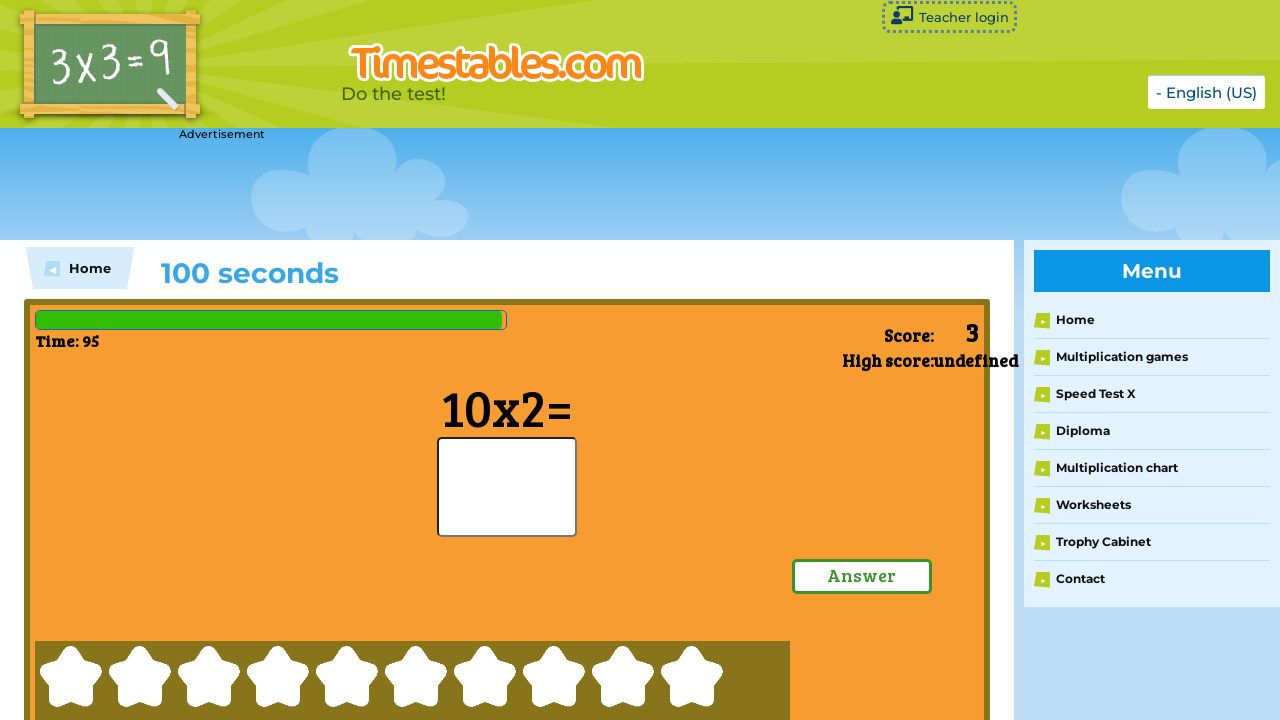

Retrieved equation text from game (round 4/10)
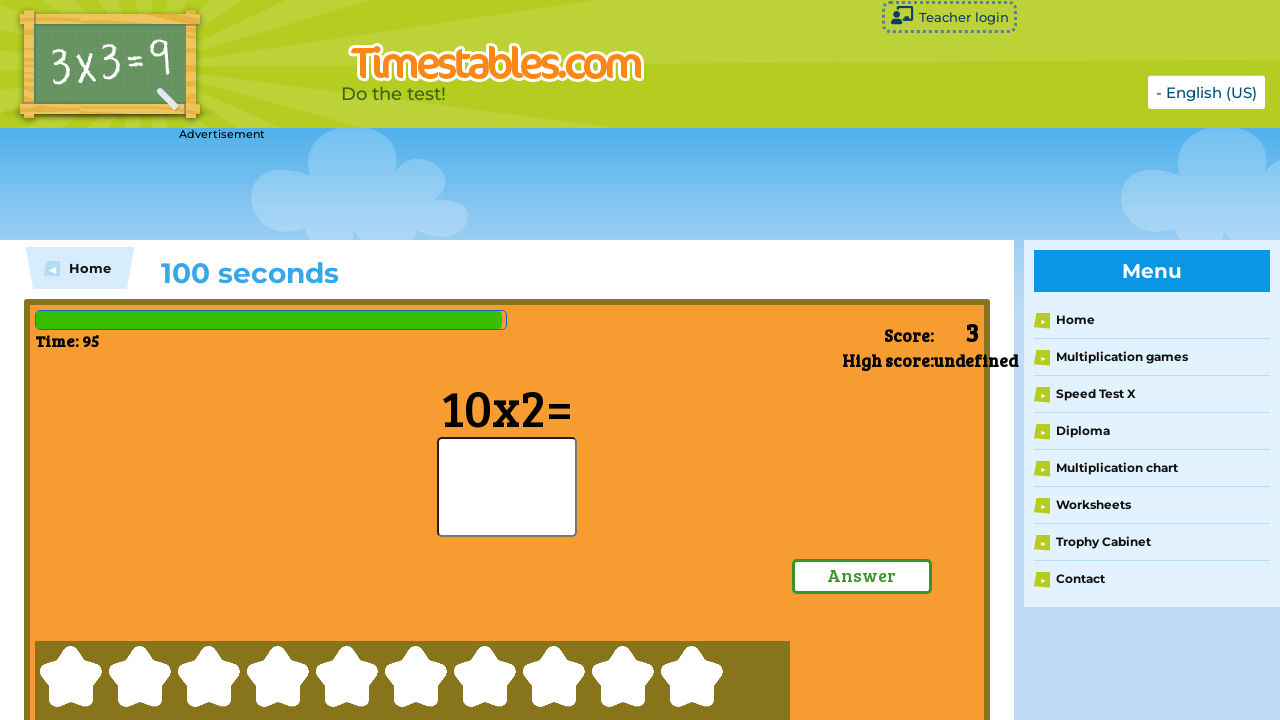

Parsed equation: 10*2
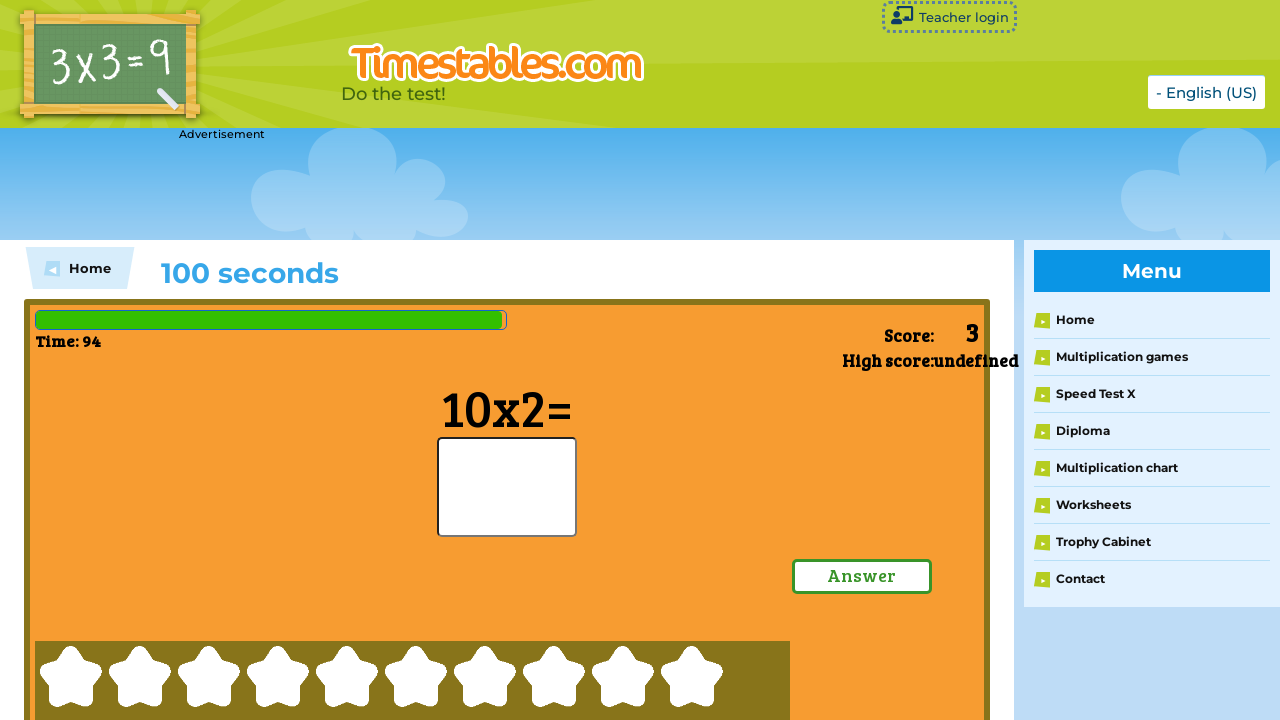

Calculated answer: 20
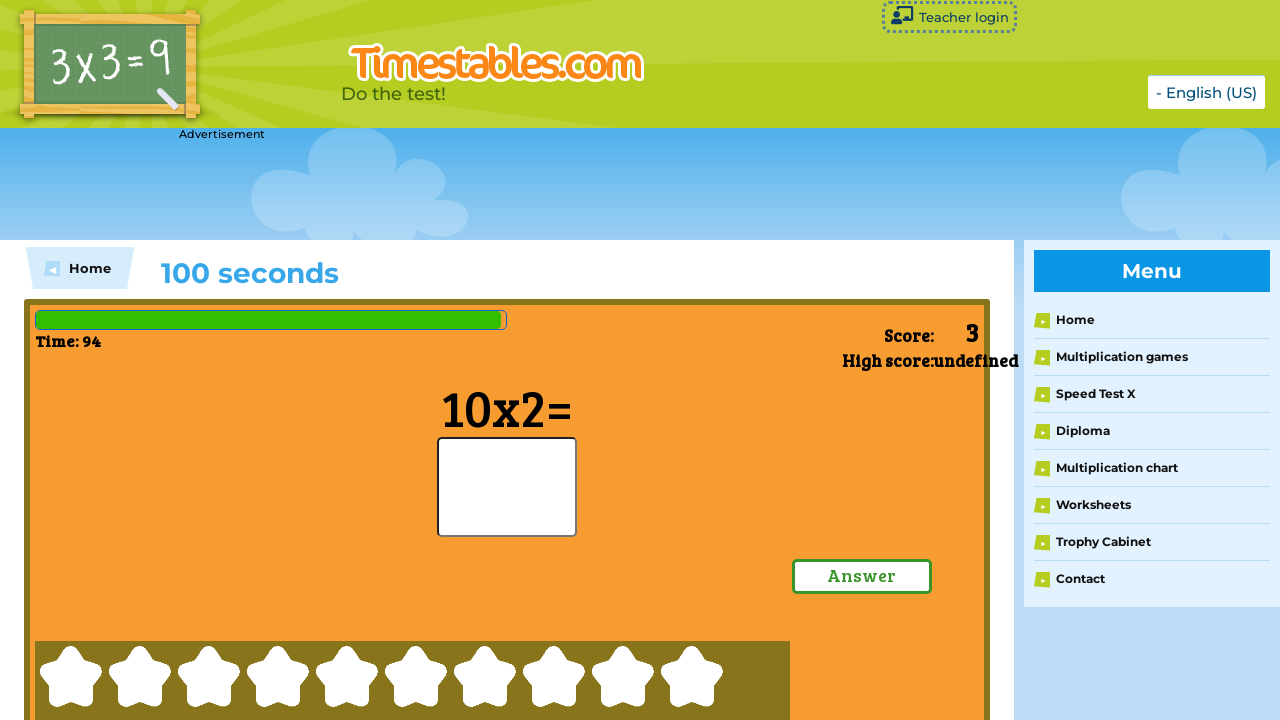

Typed answer '20' into response field
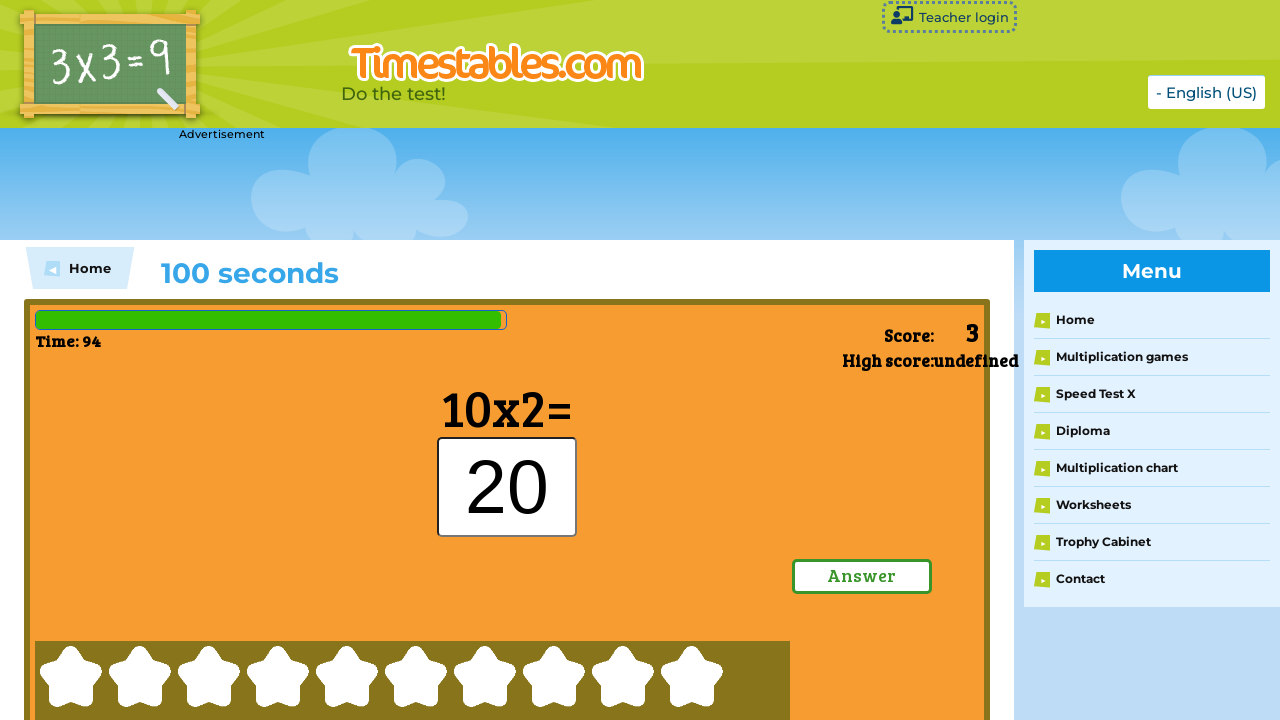

Clicked submit button to confirm answer at (862, 576) on xpath=/html/body/div[3]/div/div/div[2]/div/div[3]/div[7]/a
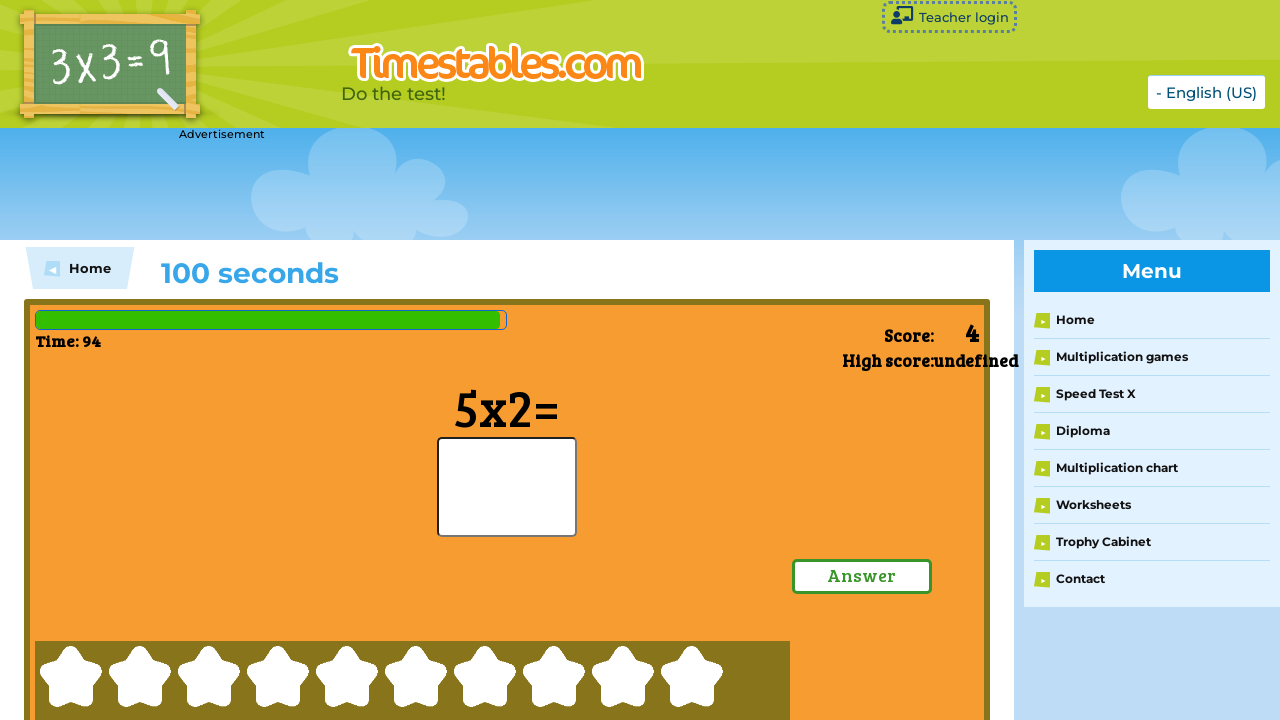

Waited 500ms before processing next equation
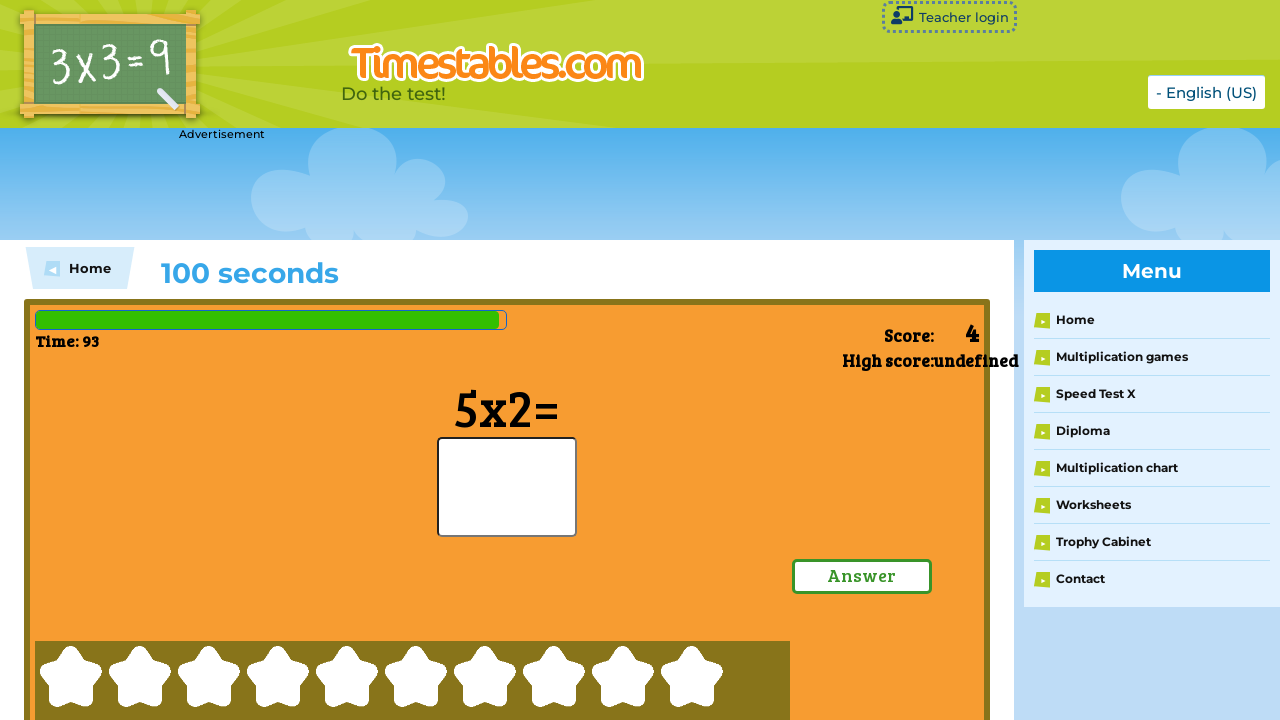

Retrieved equation text from game (round 5/10)
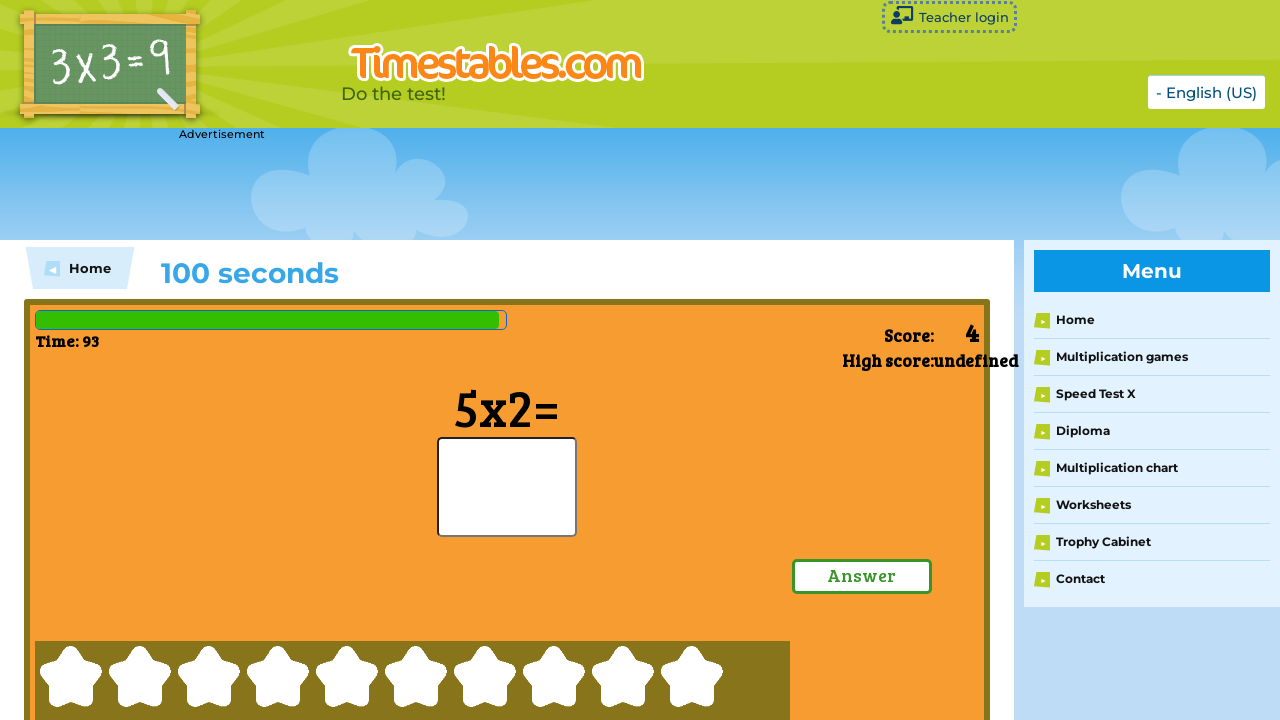

Parsed equation: 5*2
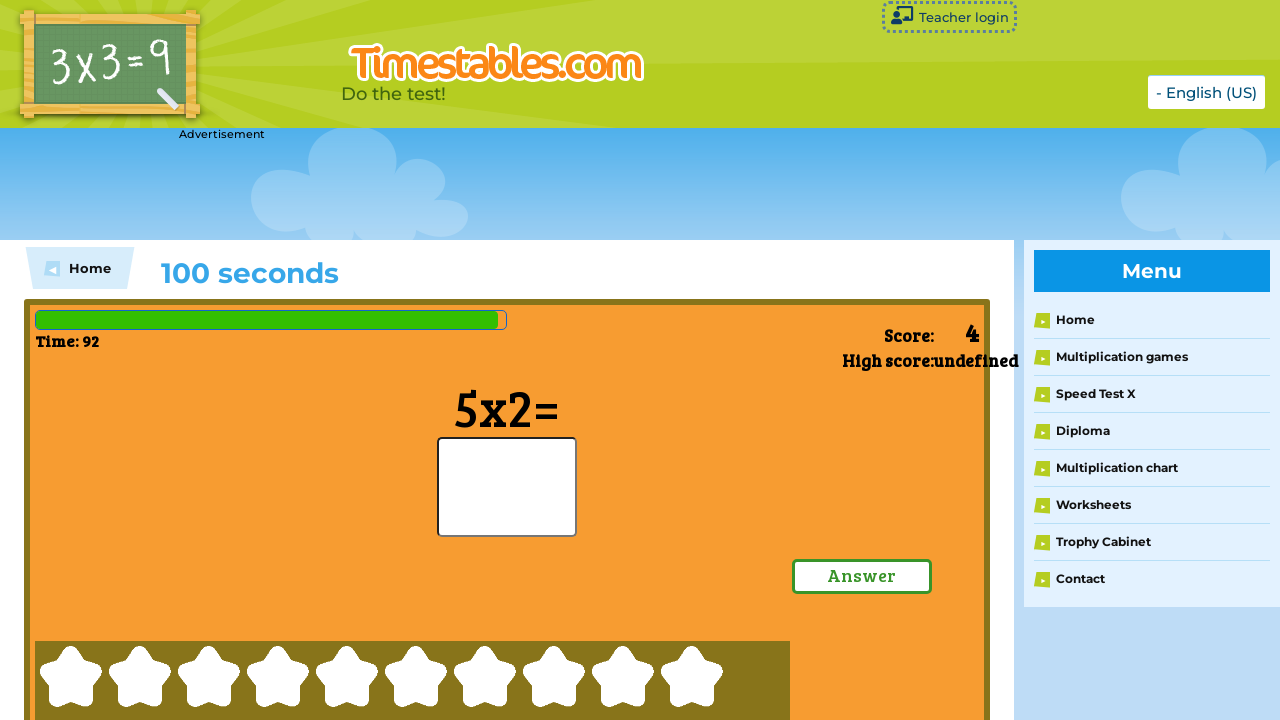

Calculated answer: 10
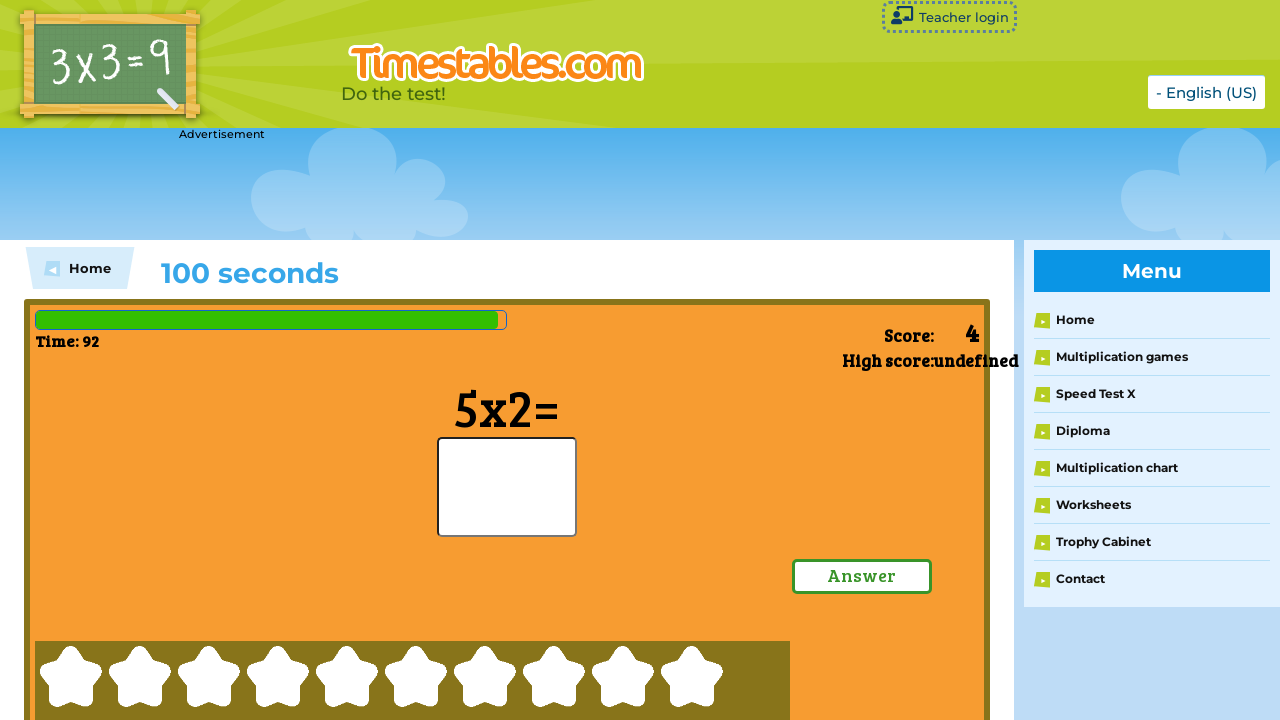

Typed answer '10' into response field
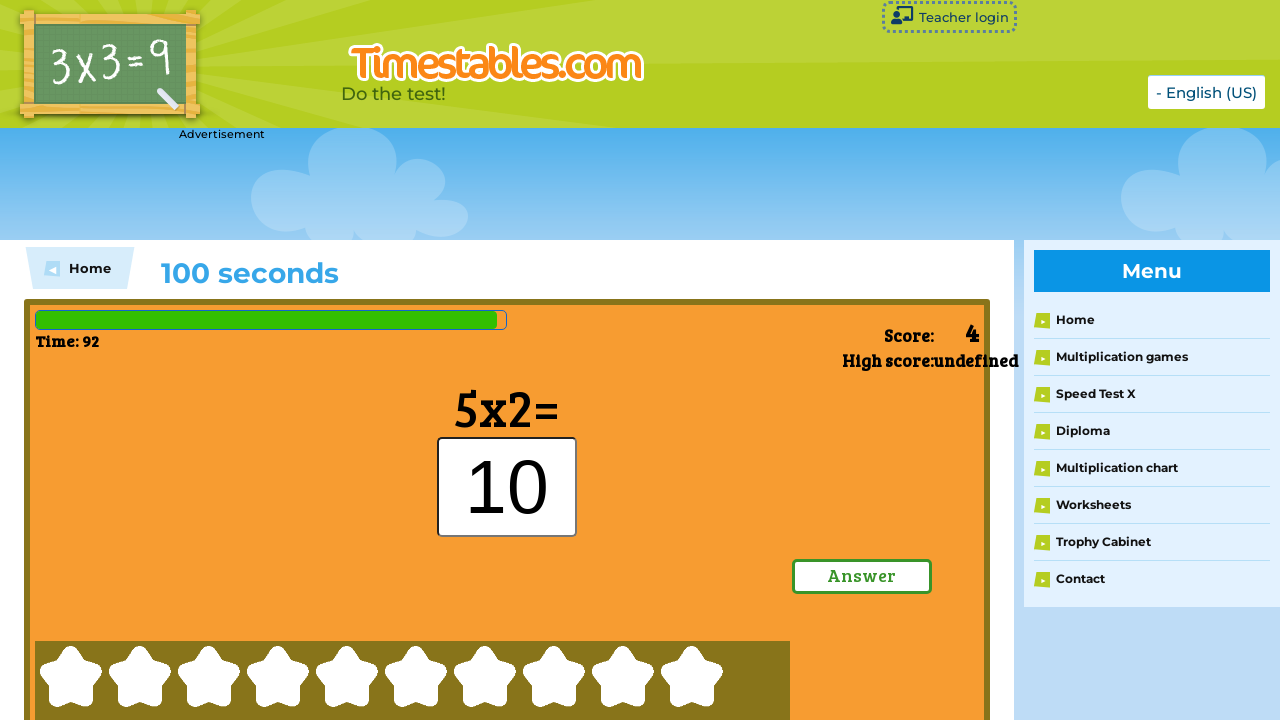

Clicked submit button to confirm answer at (862, 576) on xpath=/html/body/div[3]/div/div/div[2]/div/div[3]/div[7]/a
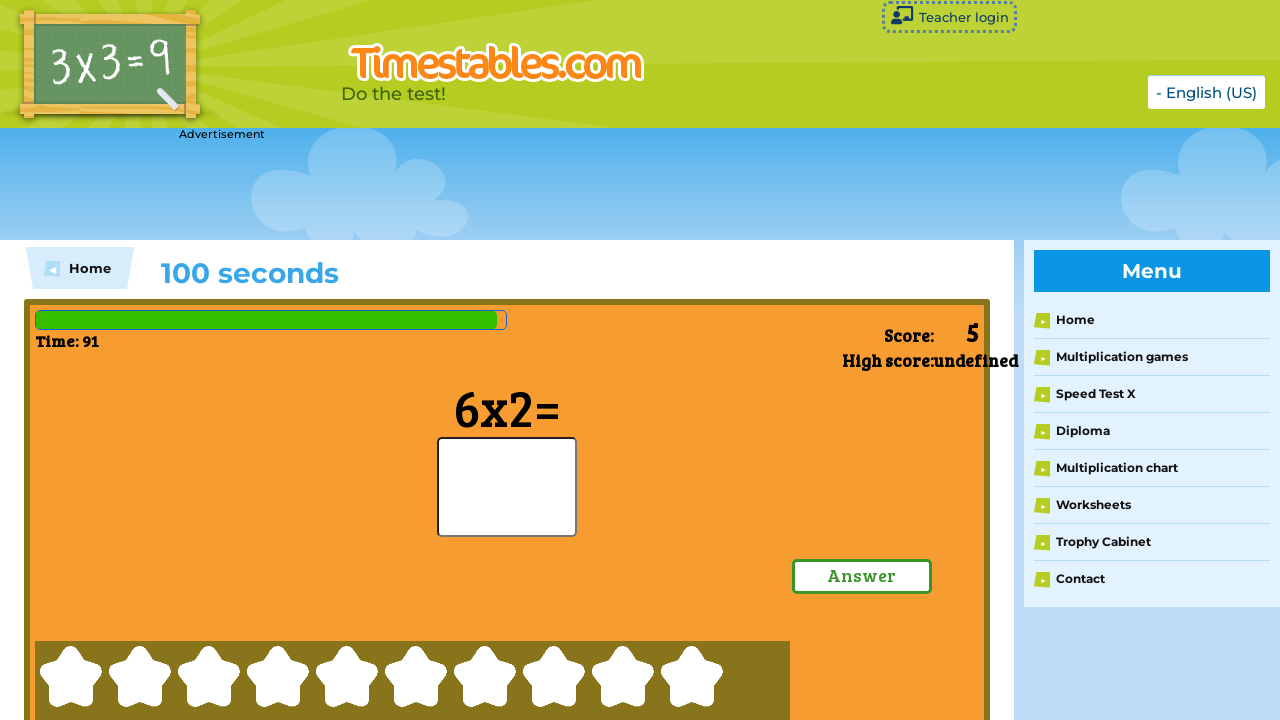

Waited 500ms before processing next equation
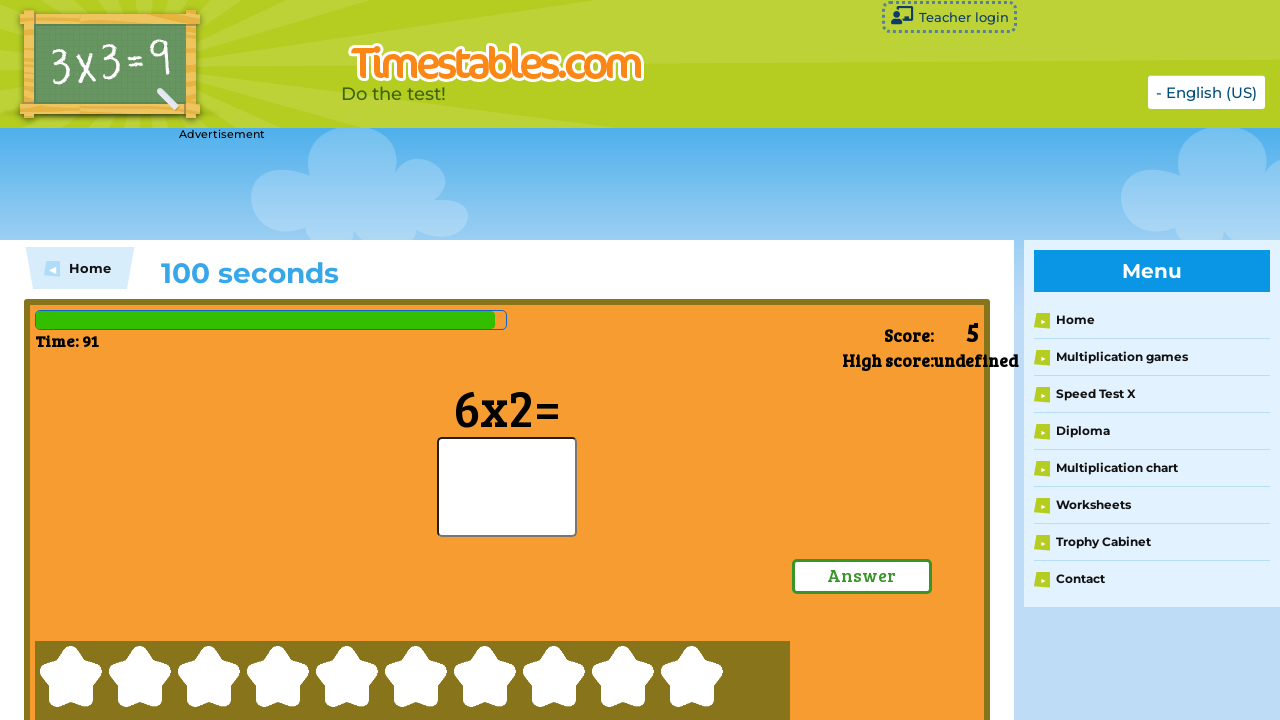

Retrieved equation text from game (round 6/10)
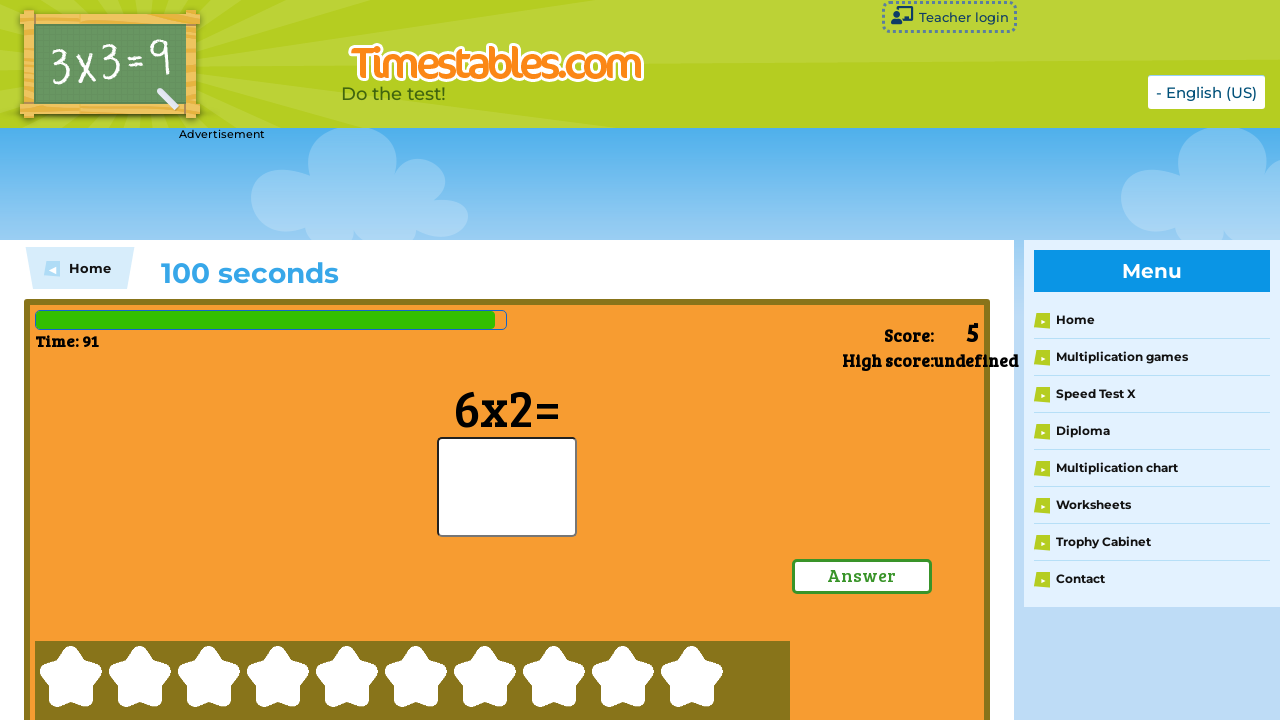

Parsed equation: 6*2
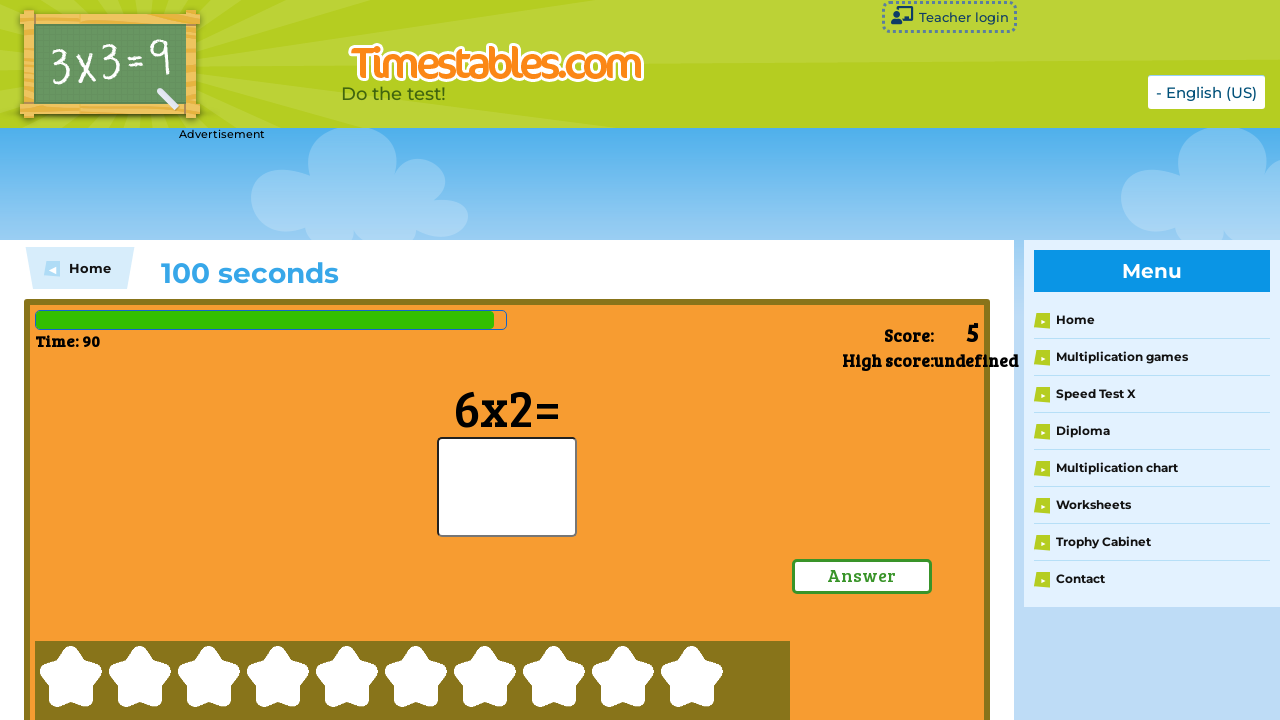

Calculated answer: 12
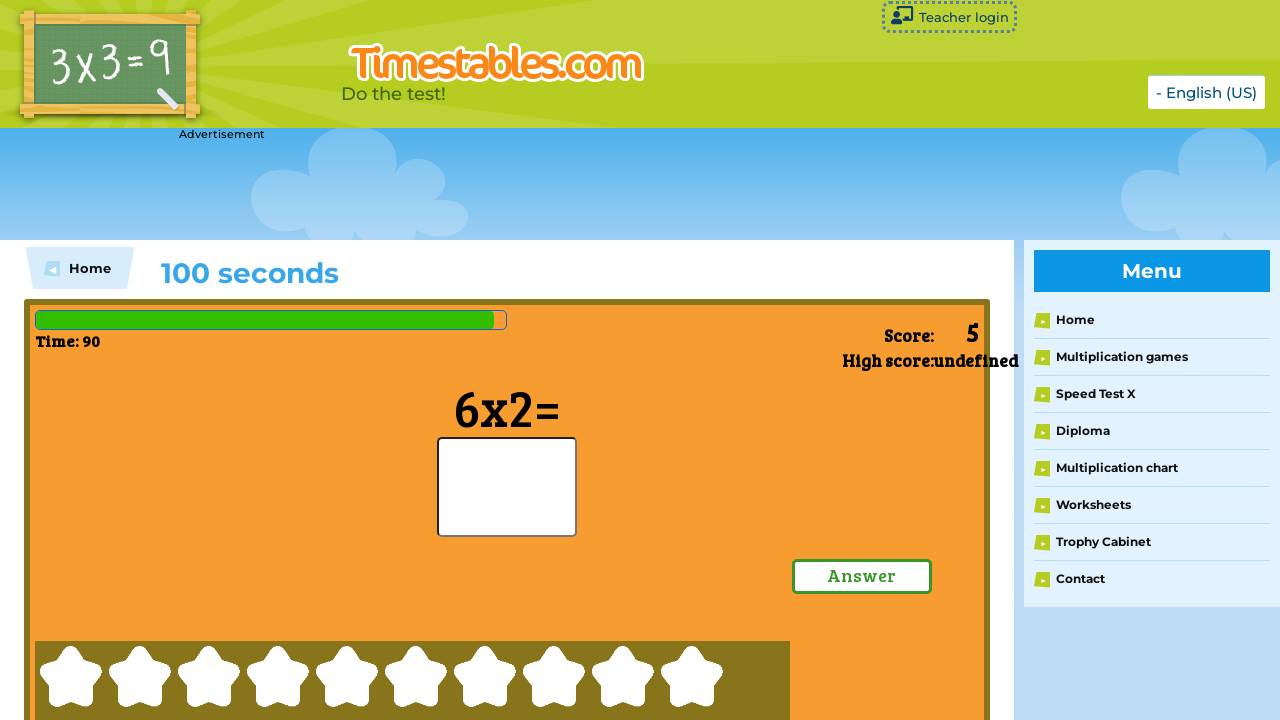

Typed answer '12' into response field
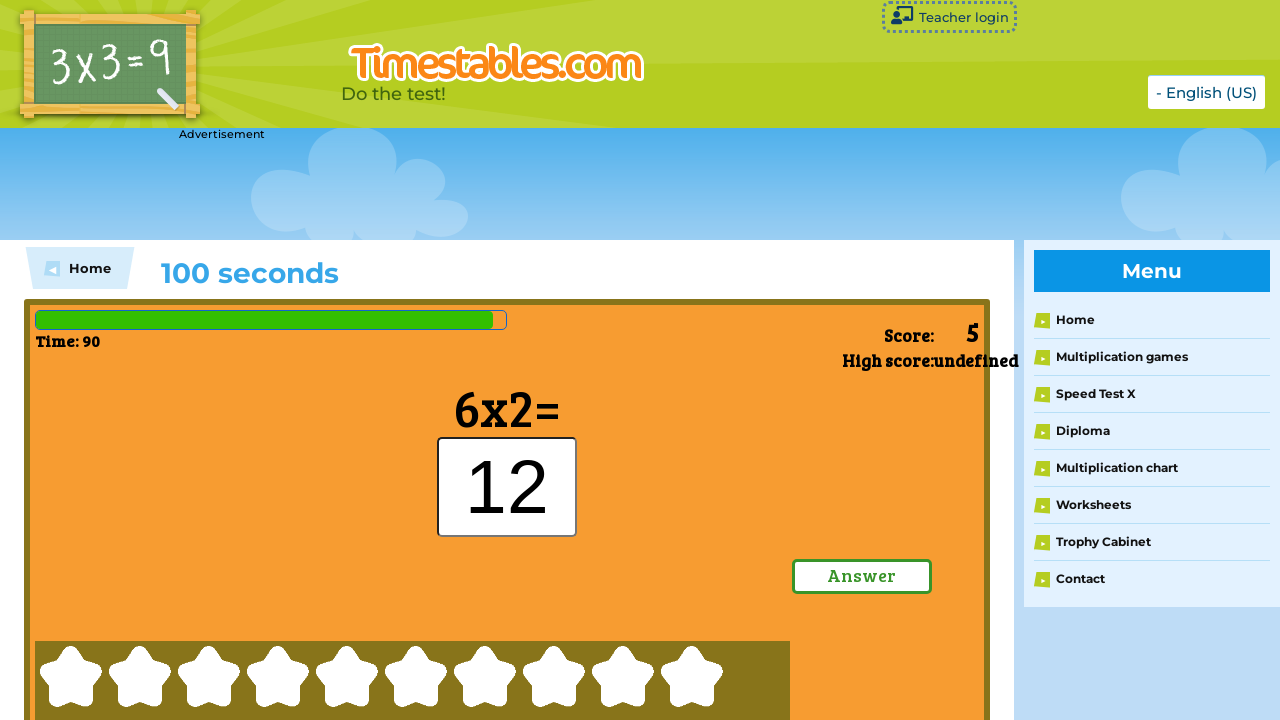

Clicked submit button to confirm answer at (862, 576) on xpath=/html/body/div[3]/div/div/div[2]/div/div[3]/div[7]/a
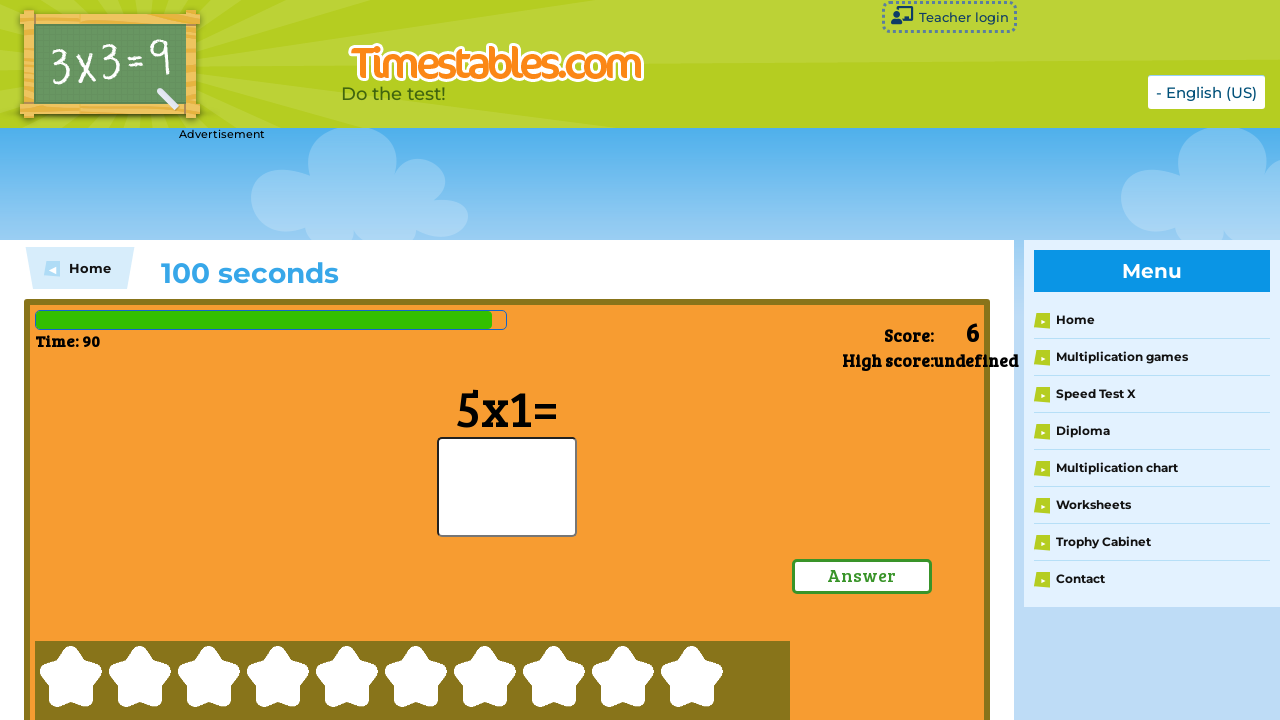

Waited 500ms before processing next equation
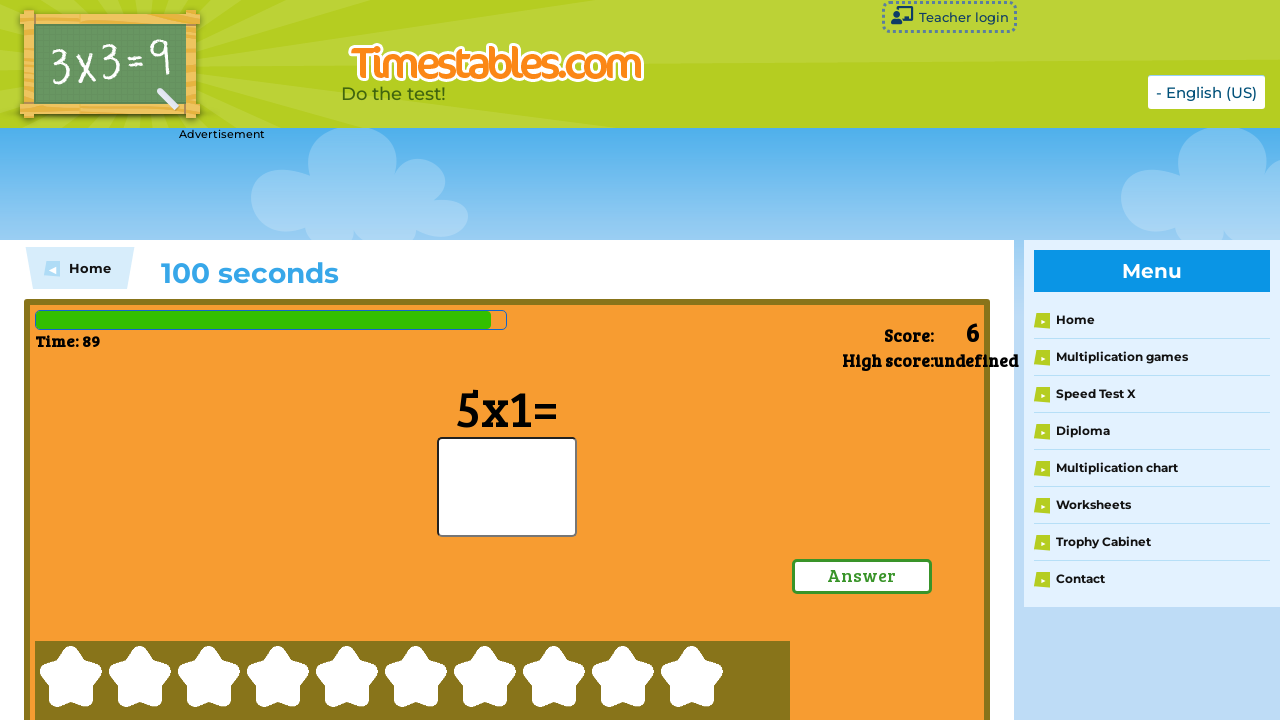

Retrieved equation text from game (round 7/10)
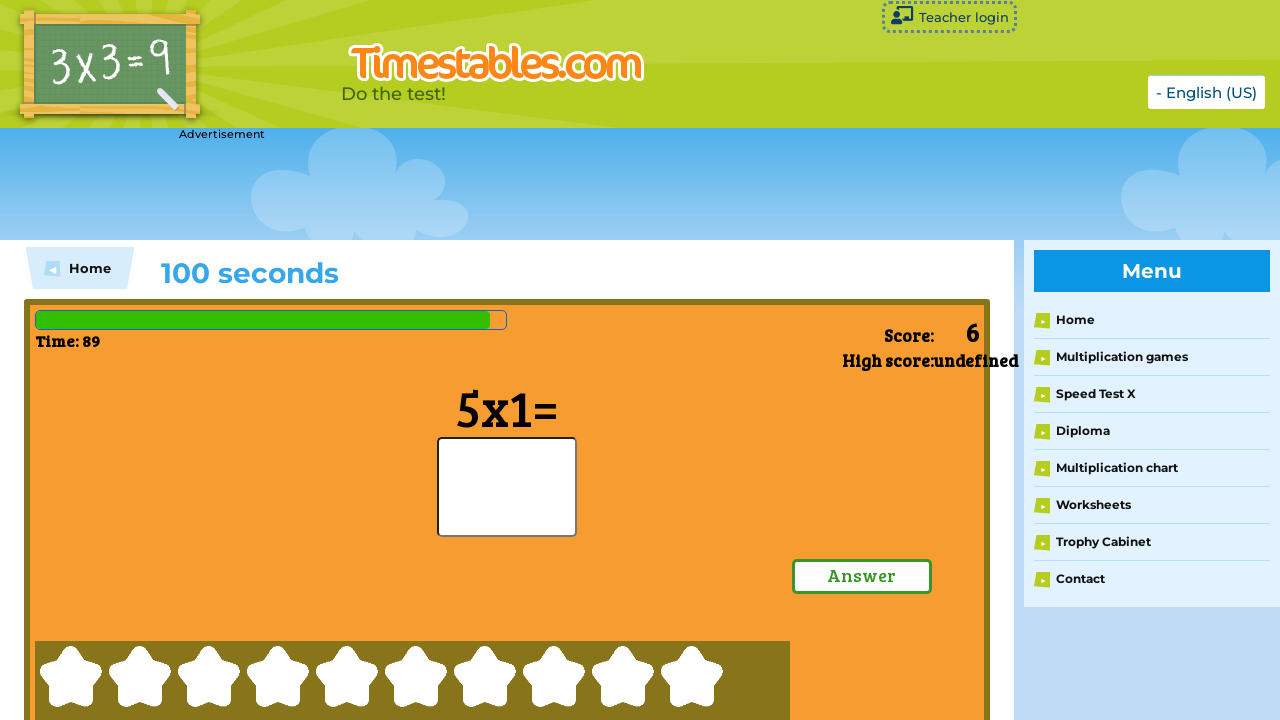

Parsed equation: 5*1
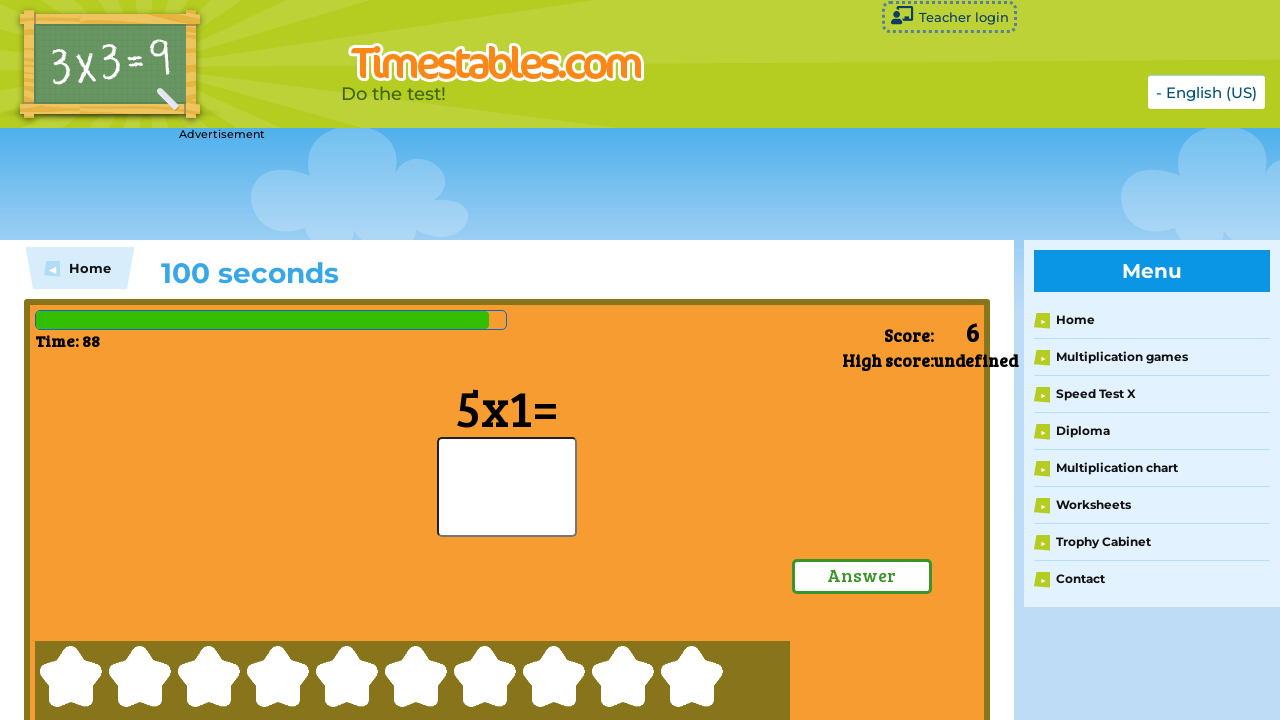

Calculated answer: 5
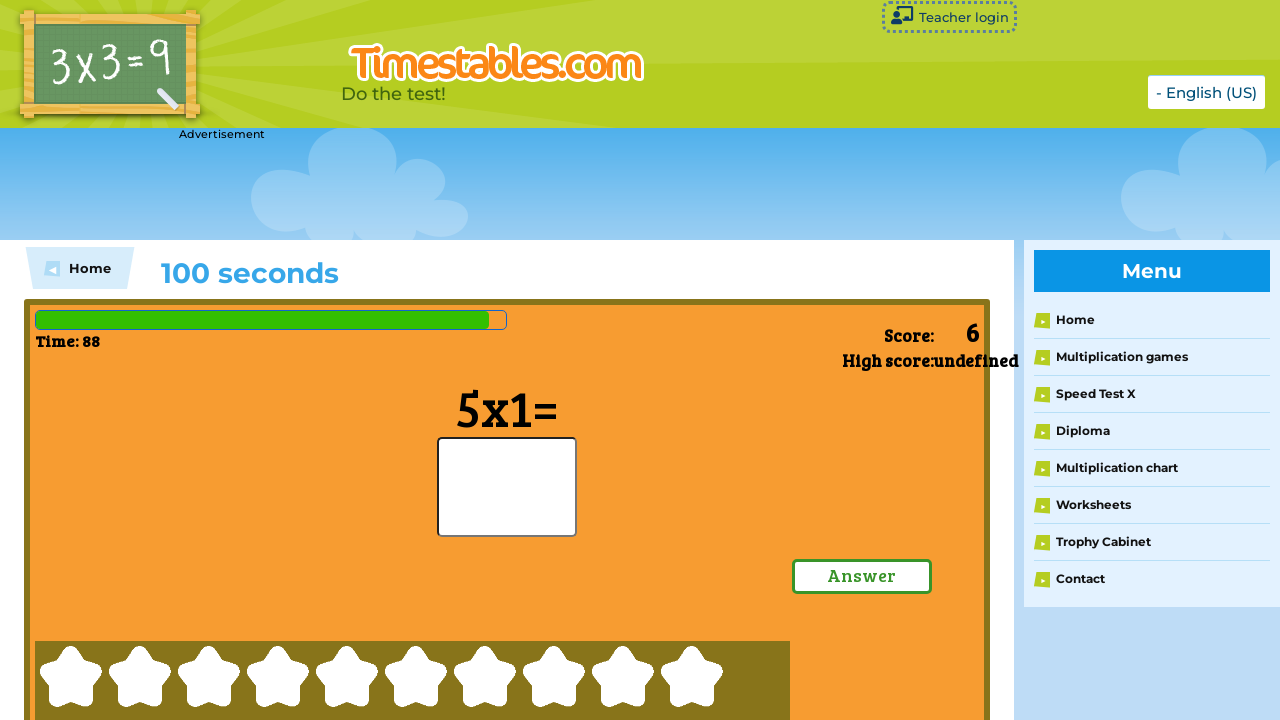

Typed answer '5' into response field
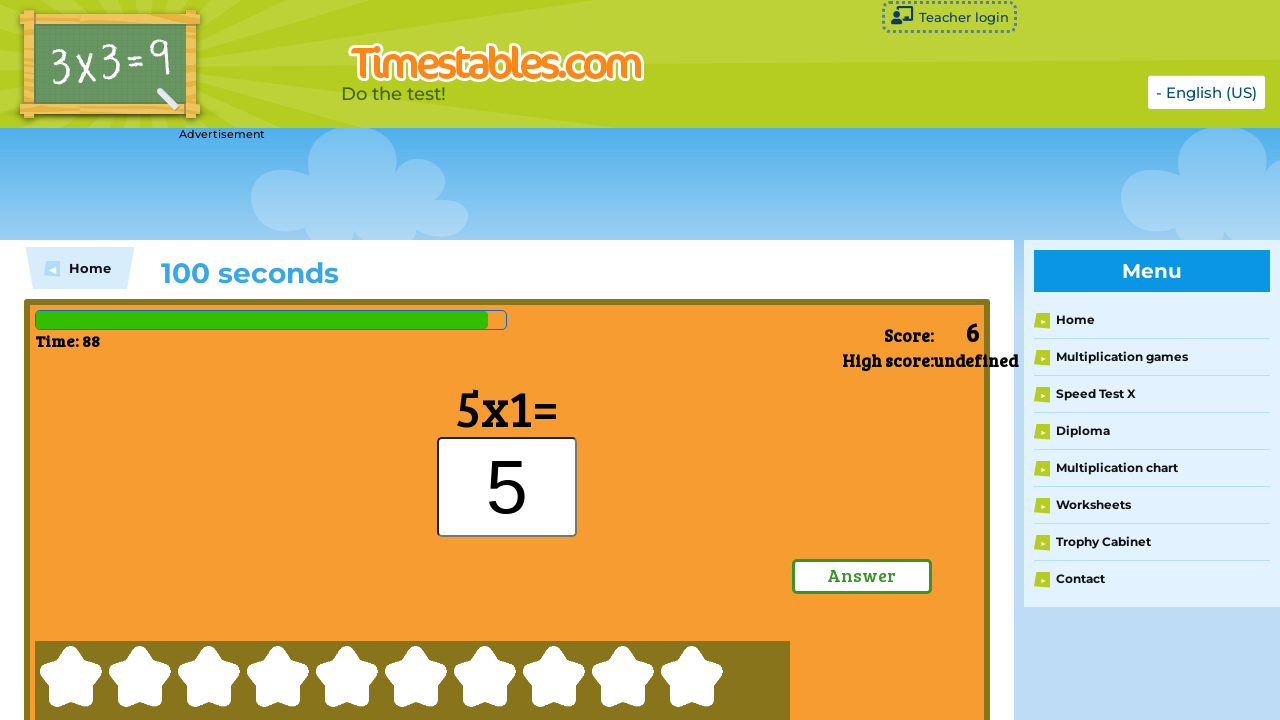

Clicked submit button to confirm answer at (862, 576) on xpath=/html/body/div[3]/div/div/div[2]/div/div[3]/div[7]/a
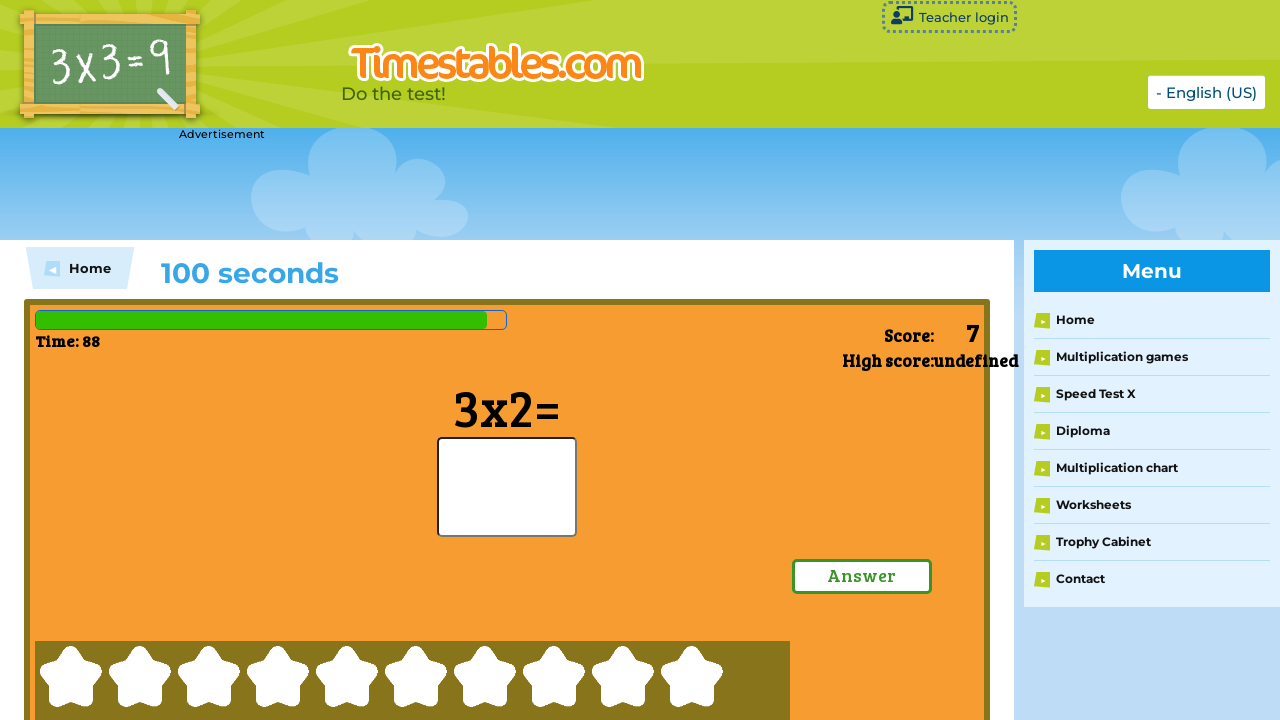

Waited 500ms before processing next equation
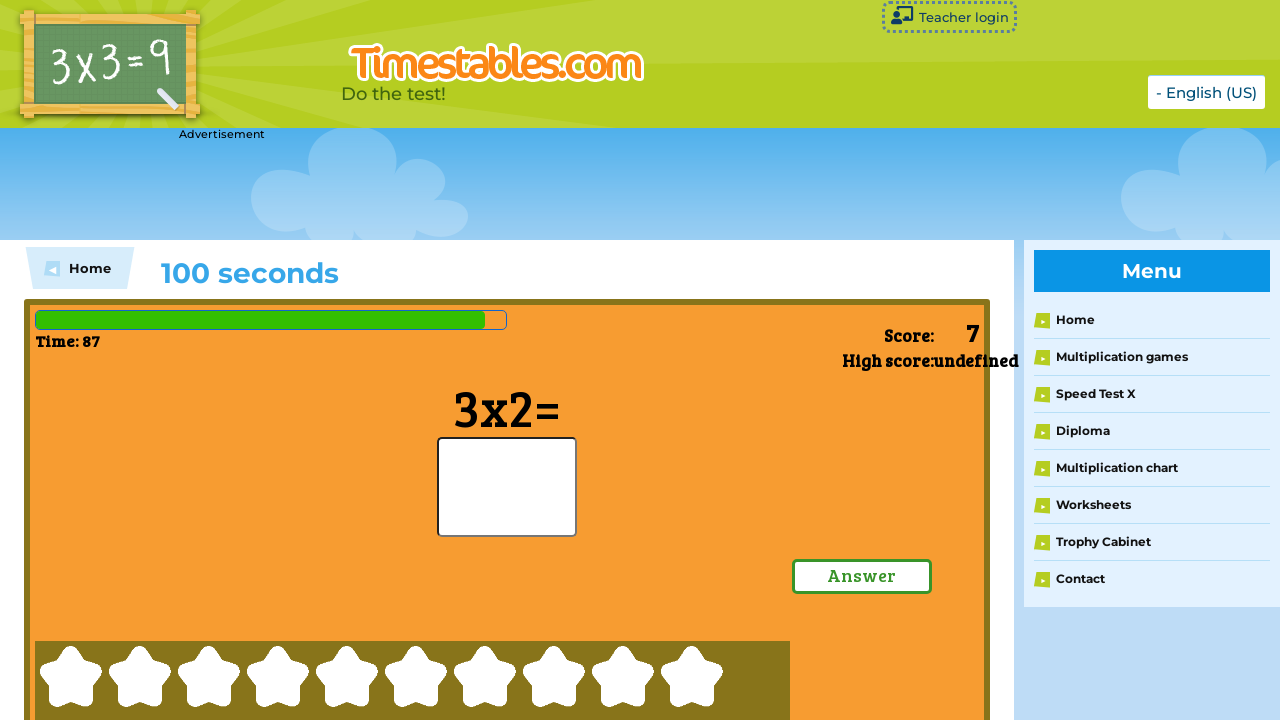

Retrieved equation text from game (round 8/10)
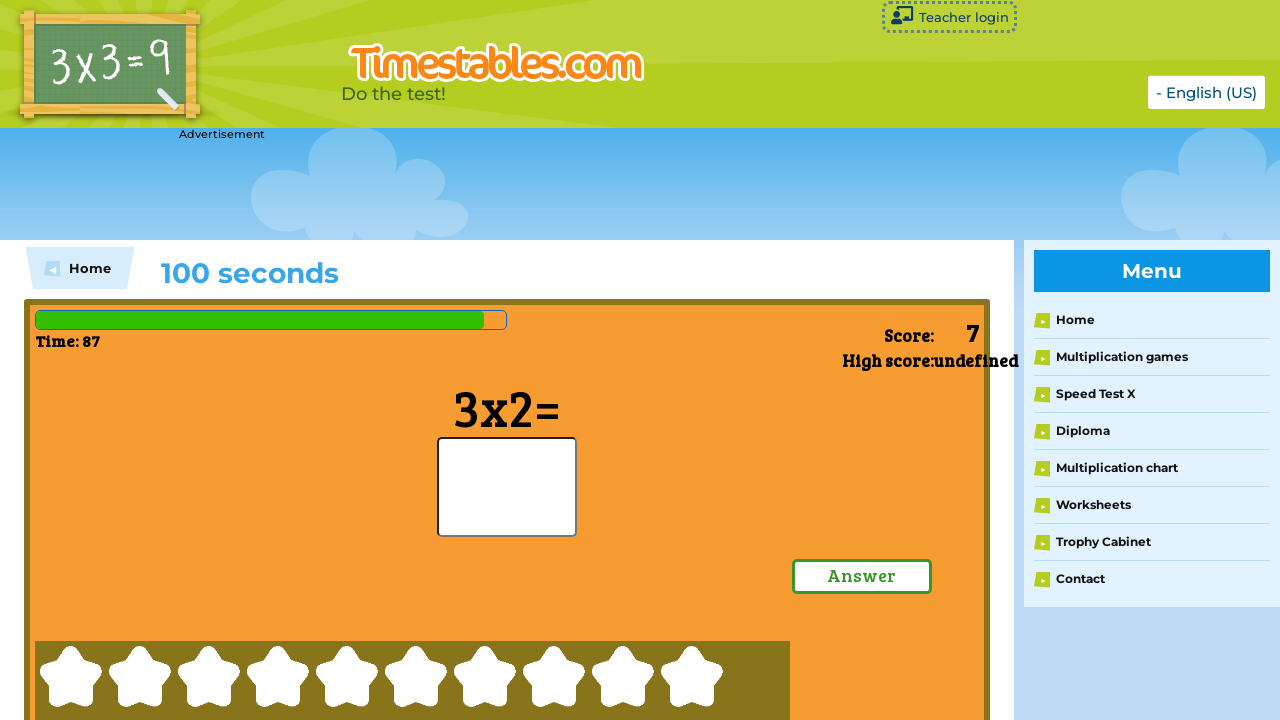

Parsed equation: 3*2
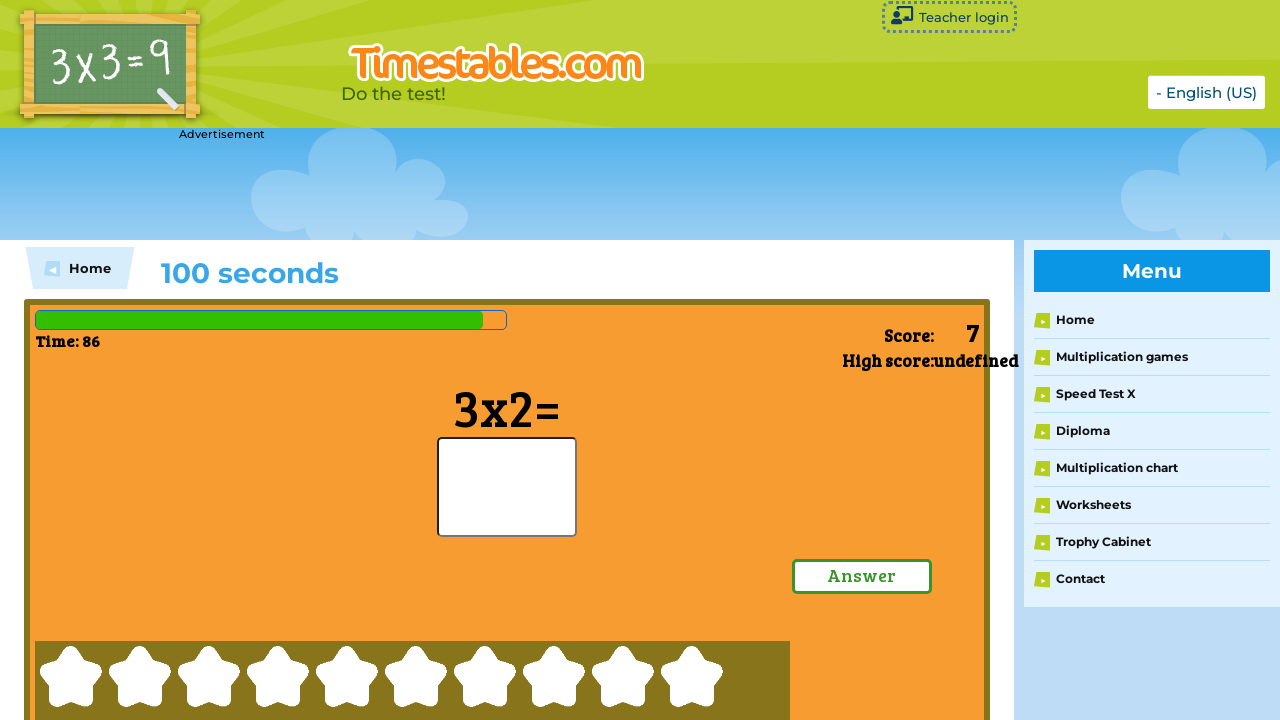

Calculated answer: 6
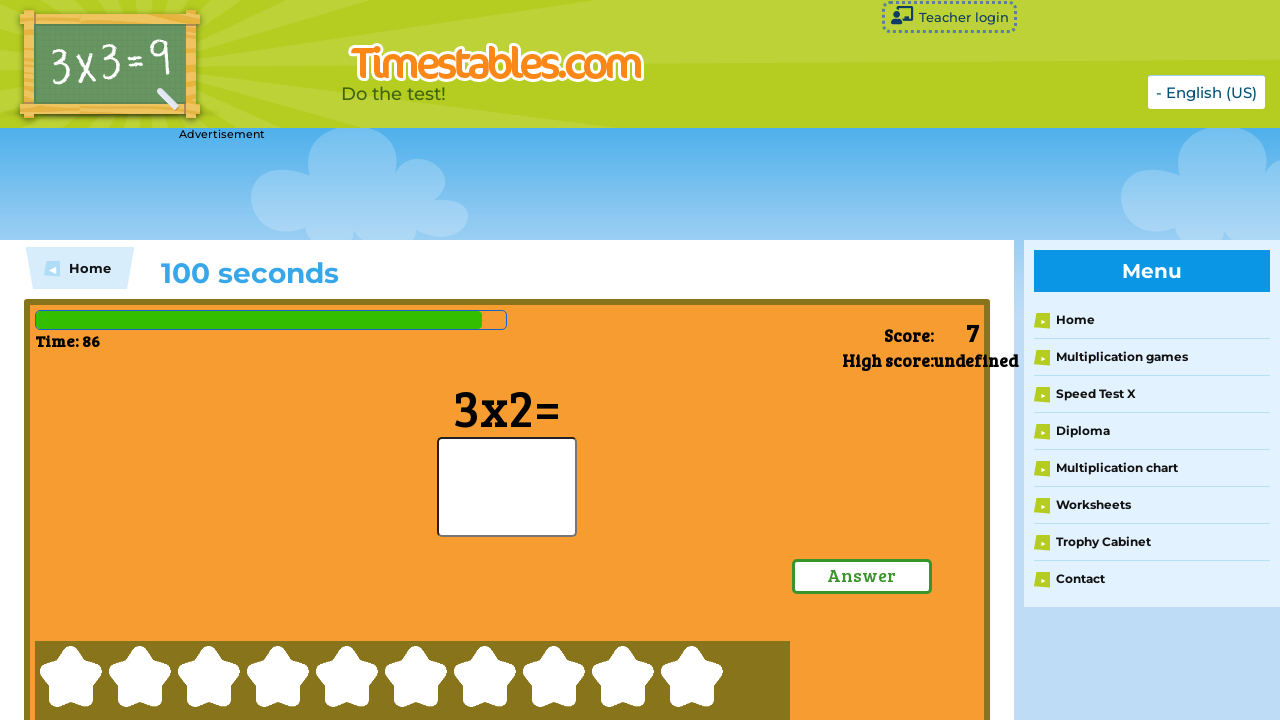

Typed answer '6' into response field
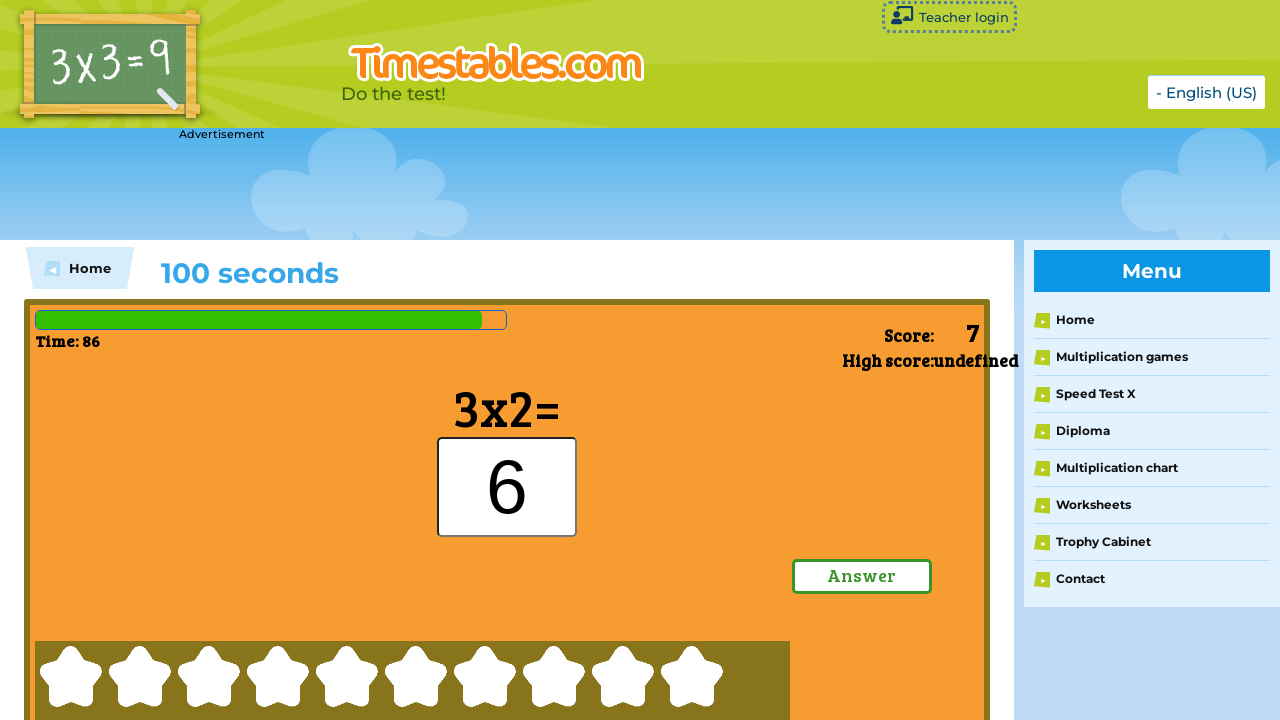

Clicked submit button to confirm answer at (862, 576) on xpath=/html/body/div[3]/div/div/div[2]/div/div[3]/div[7]/a
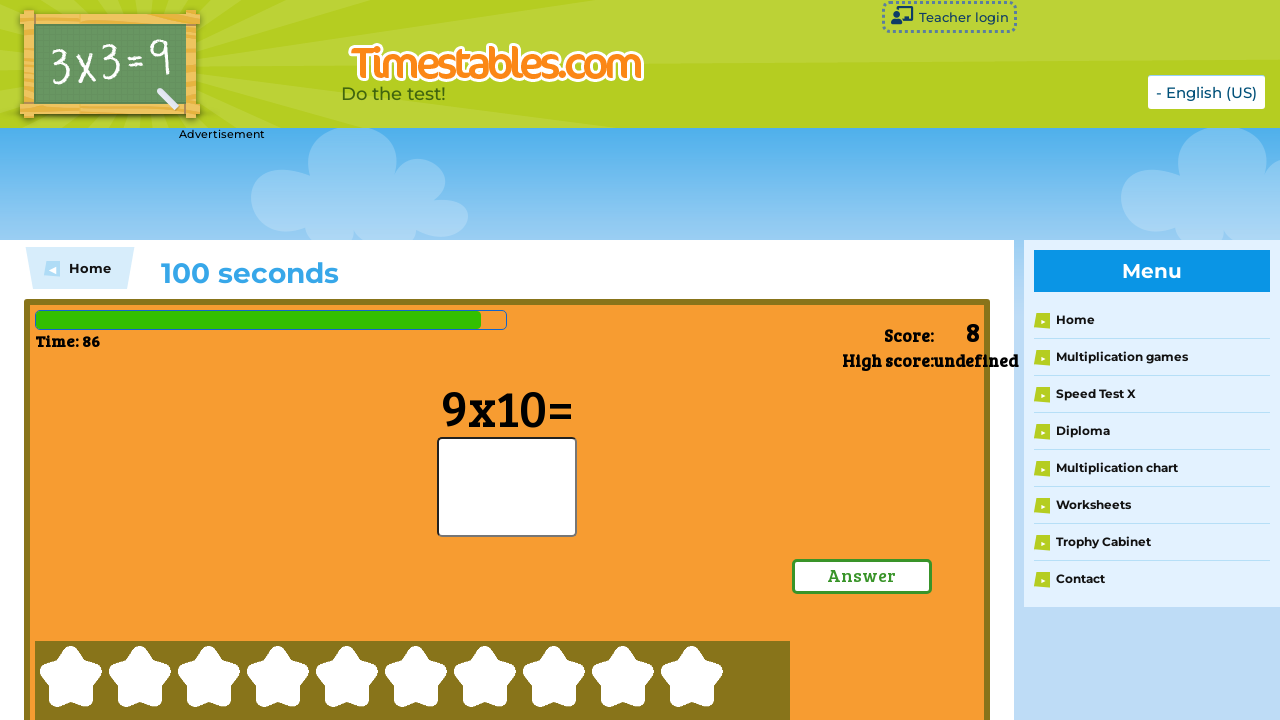

Waited 500ms before processing next equation
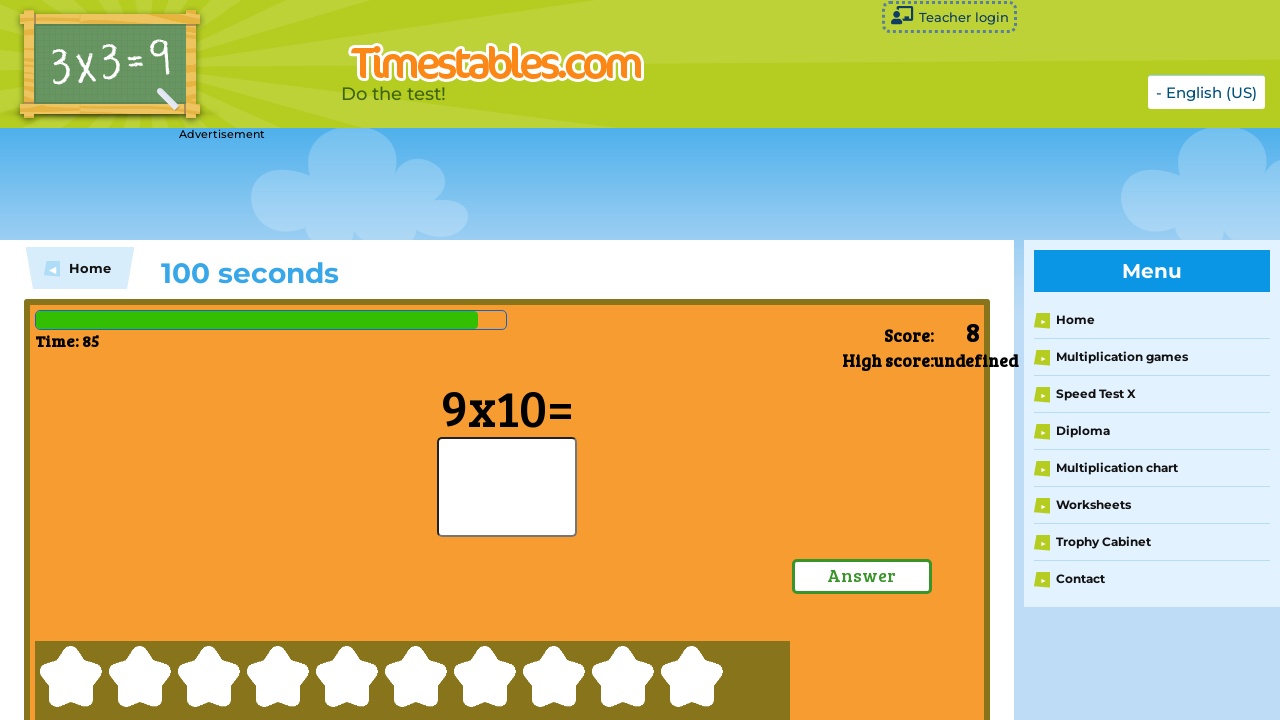

Retrieved equation text from game (round 9/10)
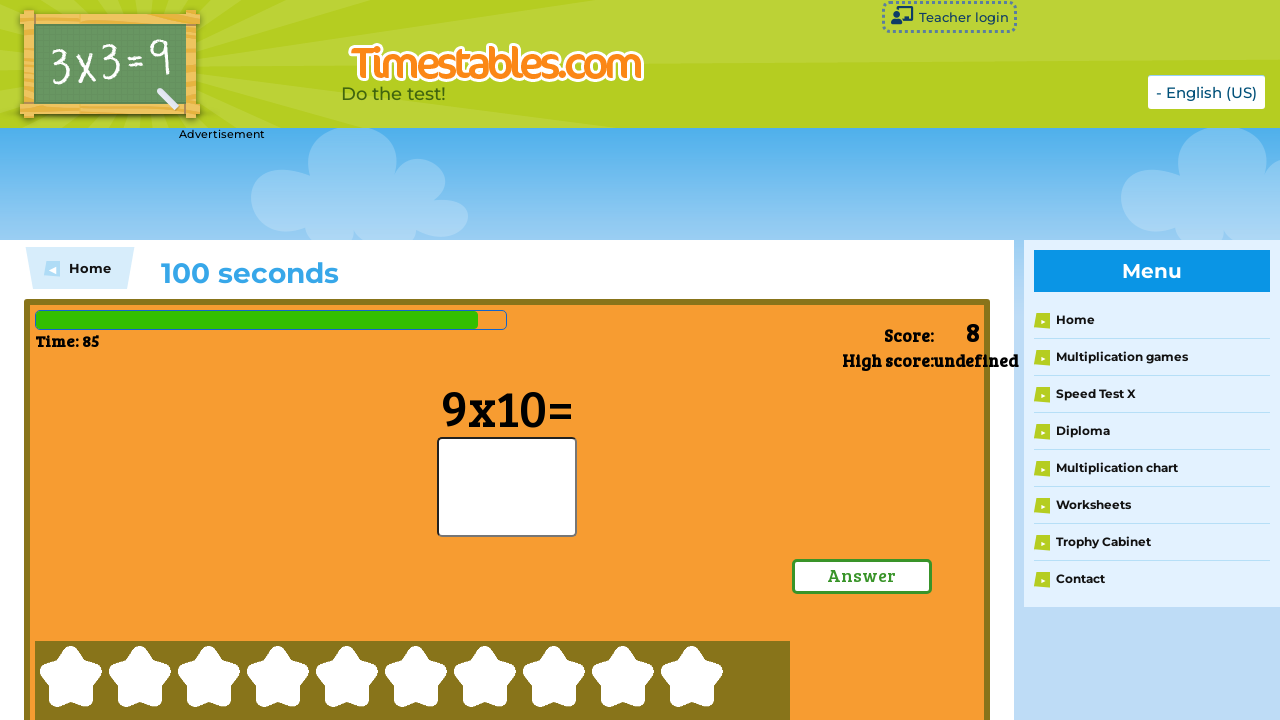

Parsed equation: 9*10
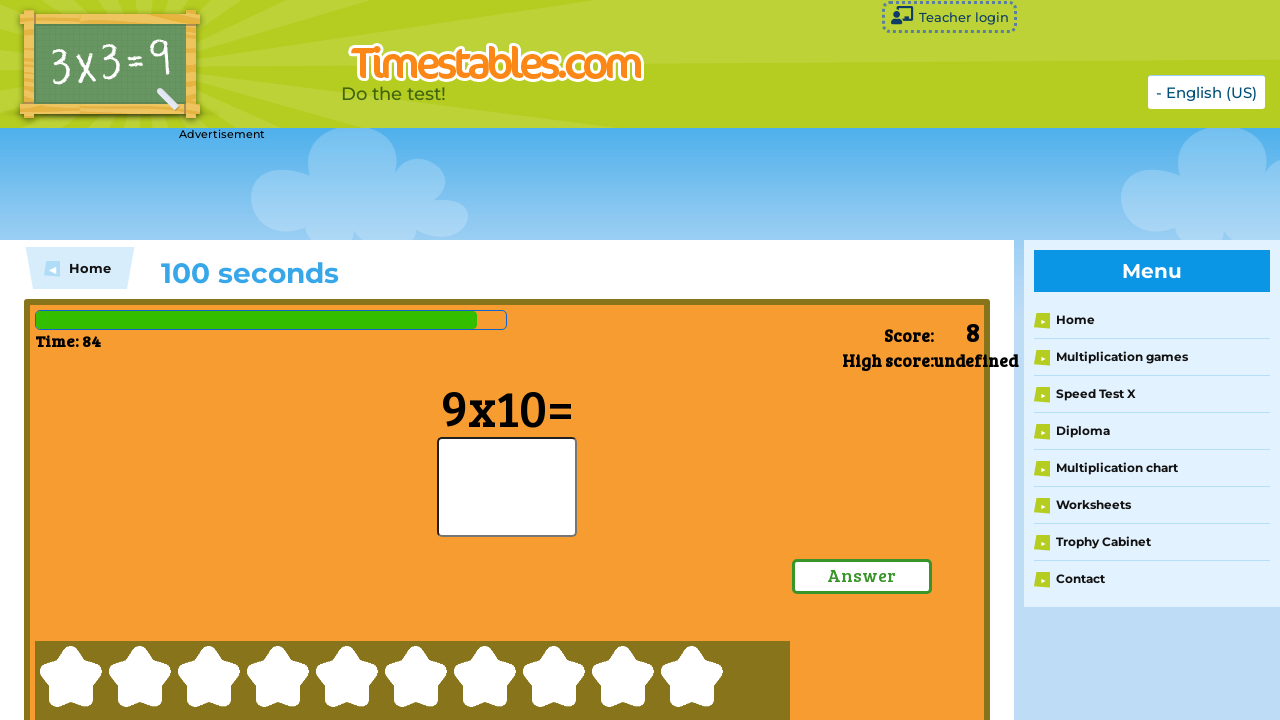

Calculated answer: 90
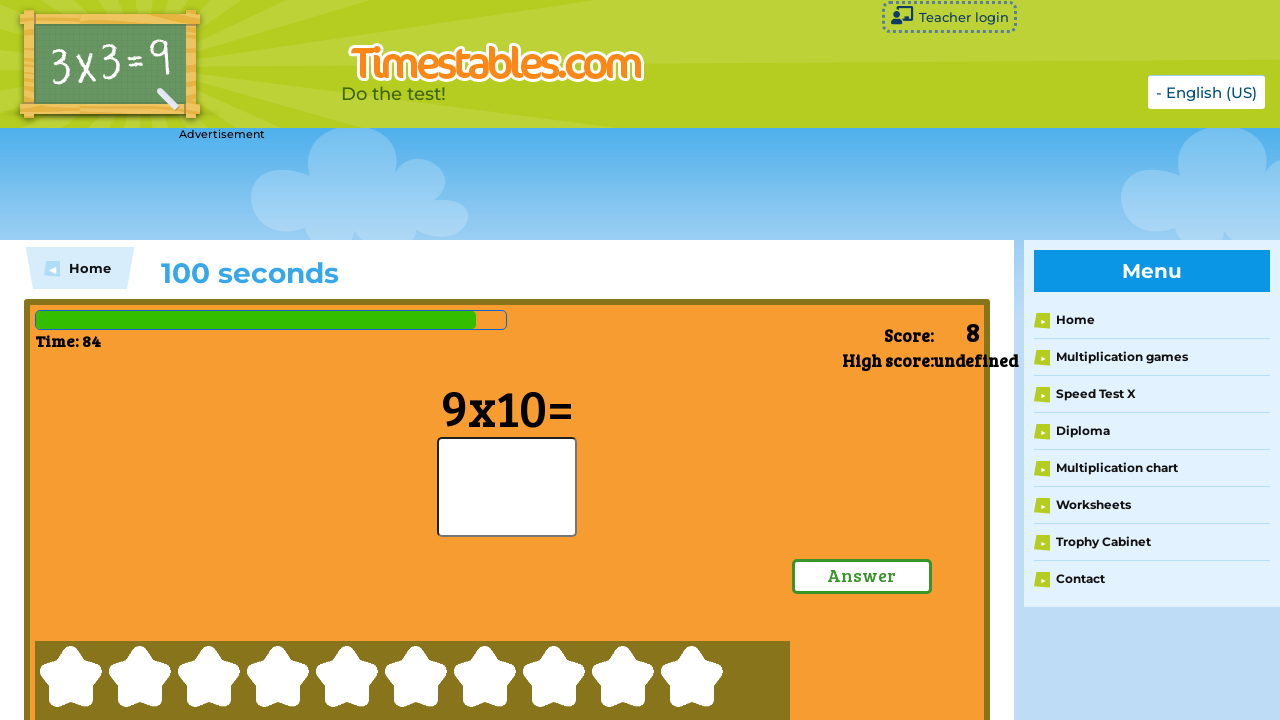

Typed answer '90' into response field
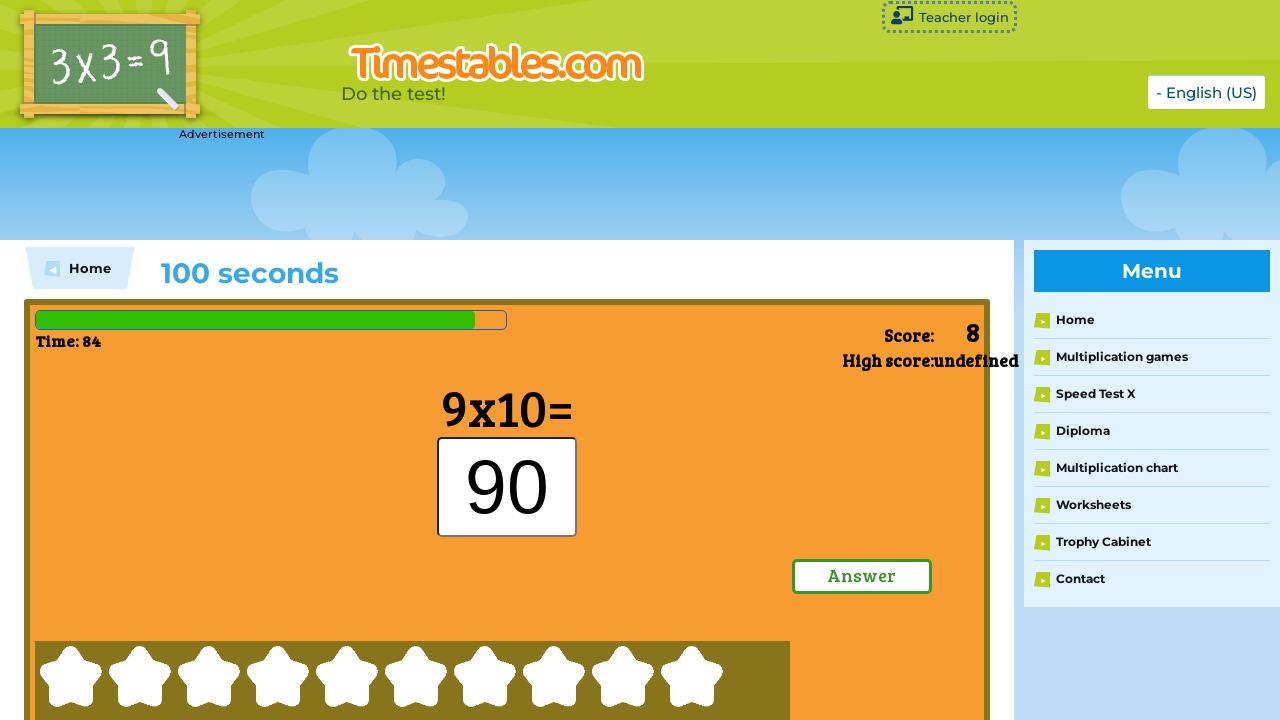

Clicked submit button to confirm answer at (862, 576) on xpath=/html/body/div[3]/div/div/div[2]/div/div[3]/div[7]/a
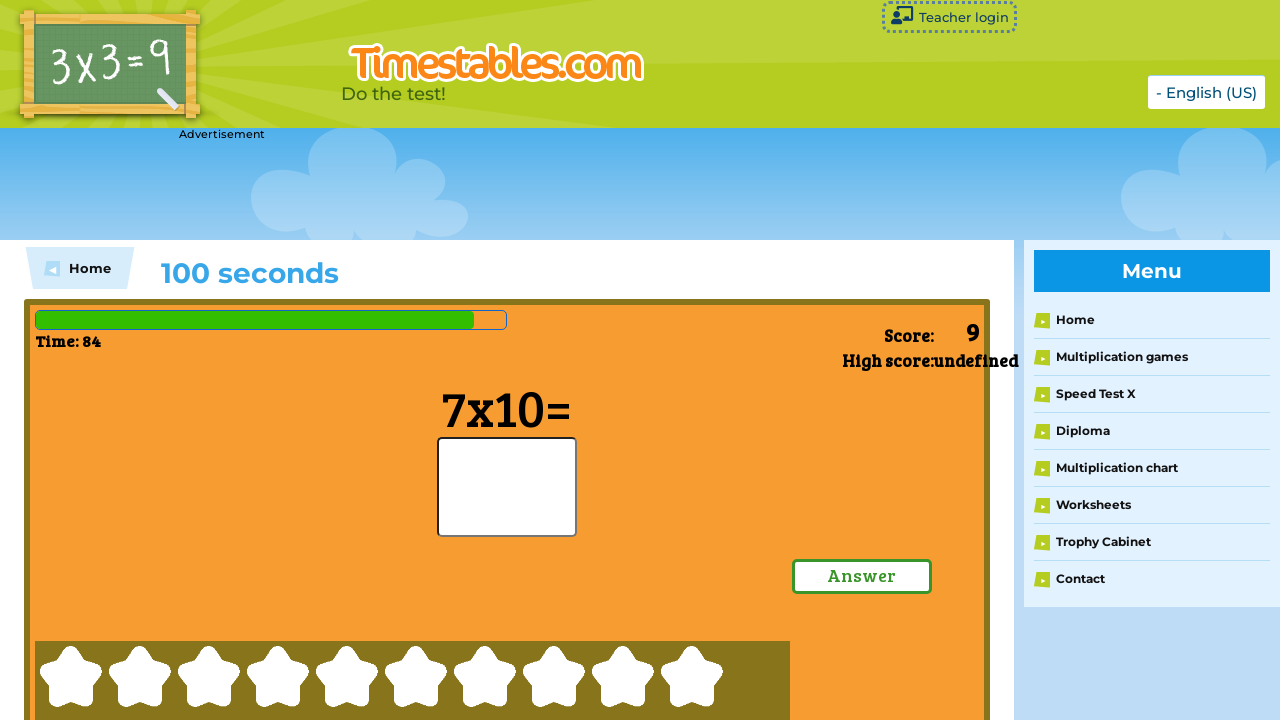

Waited 500ms before processing next equation
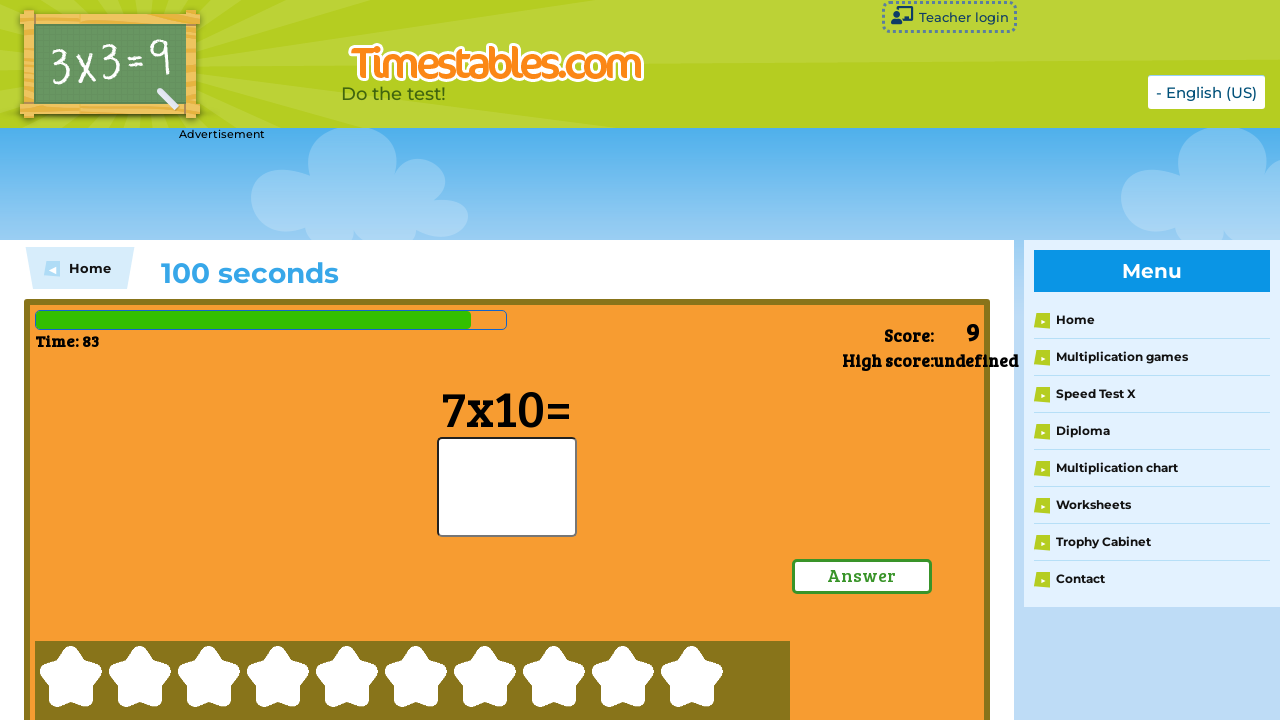

Retrieved equation text from game (round 10/10)
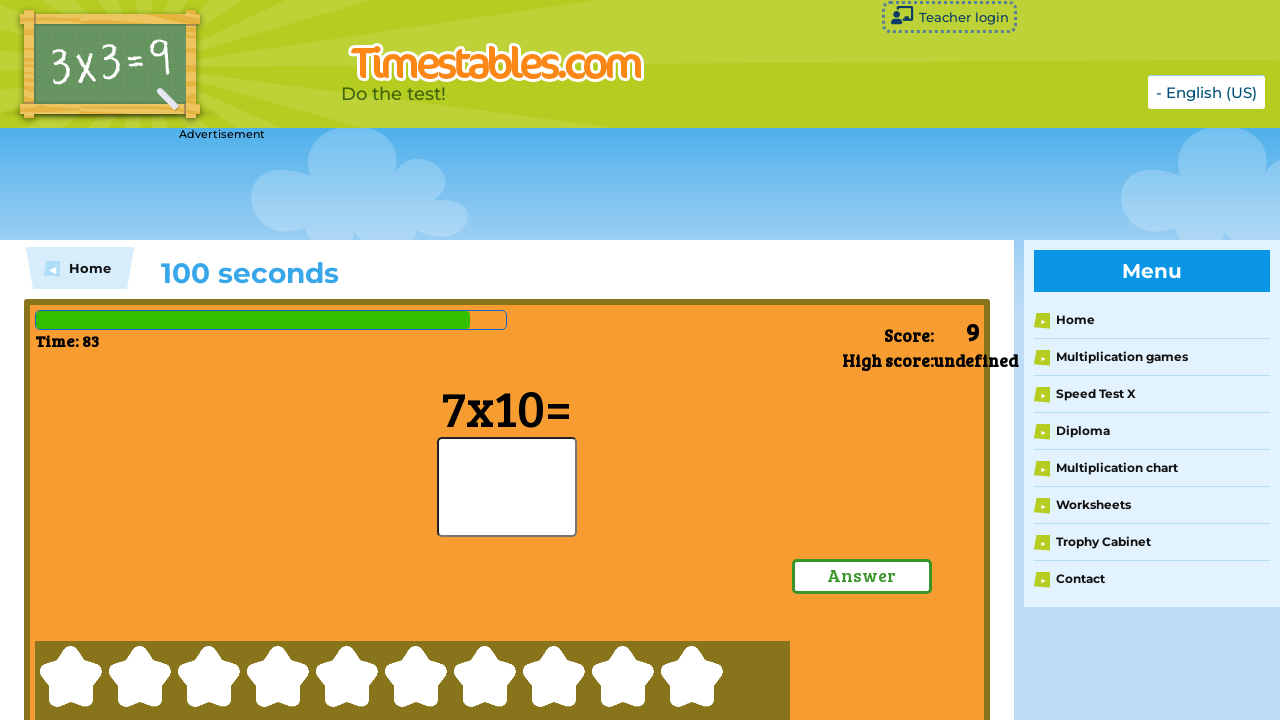

Parsed equation: 7*10
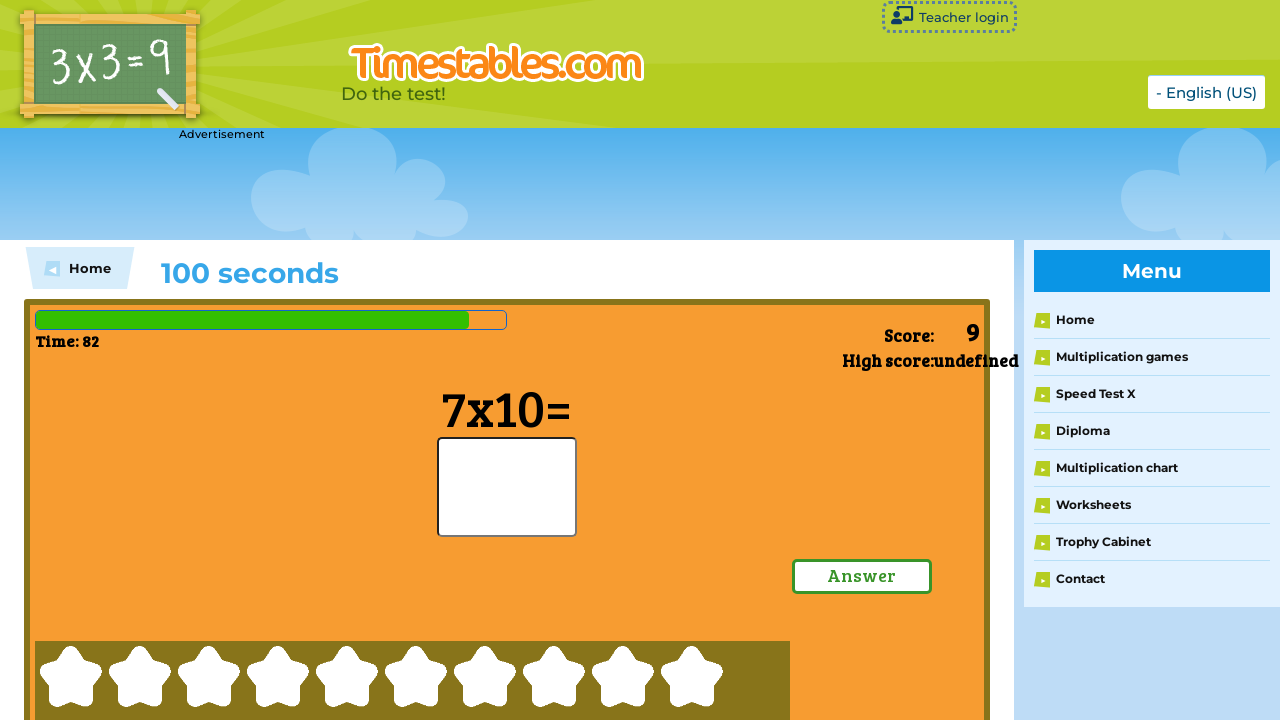

Calculated answer: 70
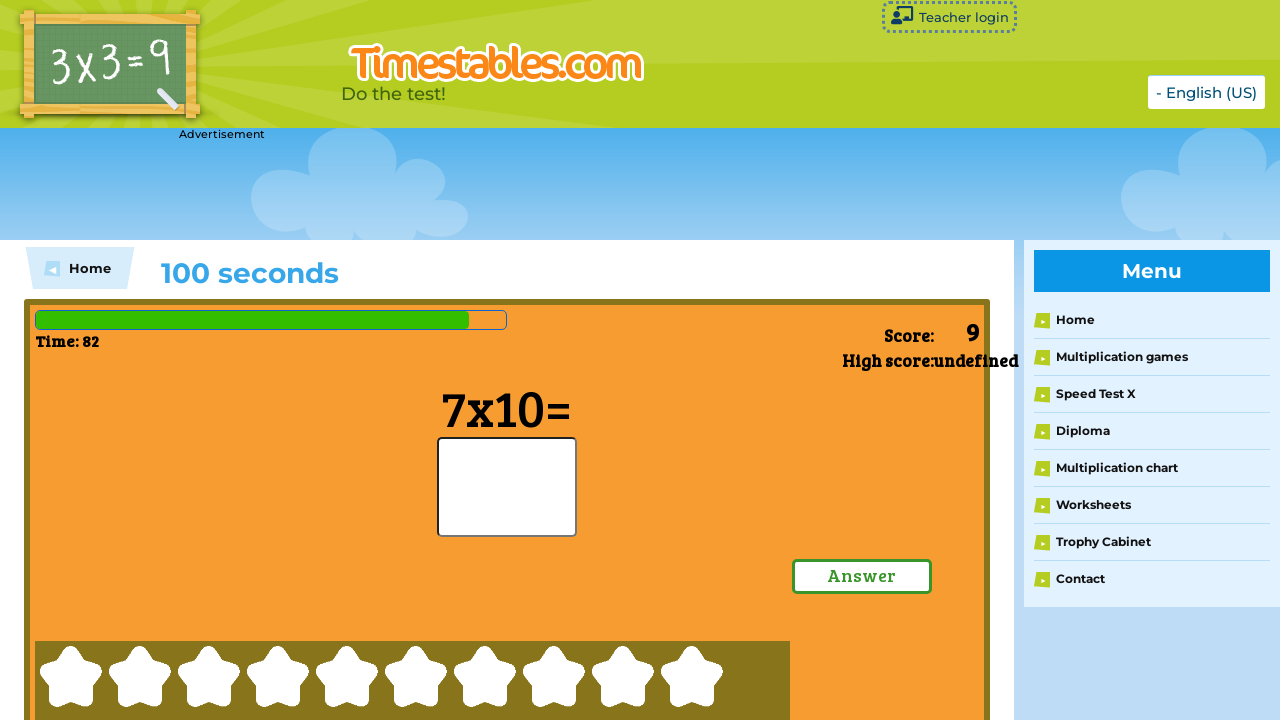

Typed answer '70' into response field
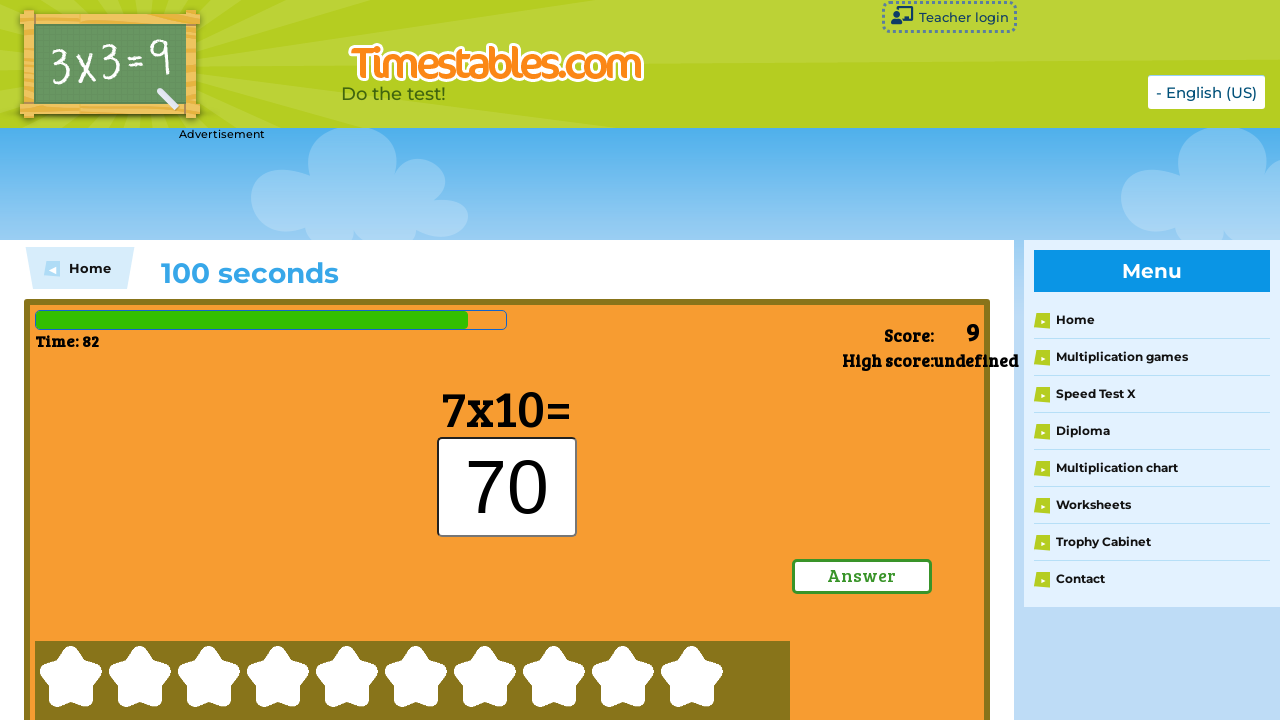

Clicked submit button to confirm answer at (862, 576) on xpath=/html/body/div[3]/div/div/div[2]/div/div[3]/div[7]/a
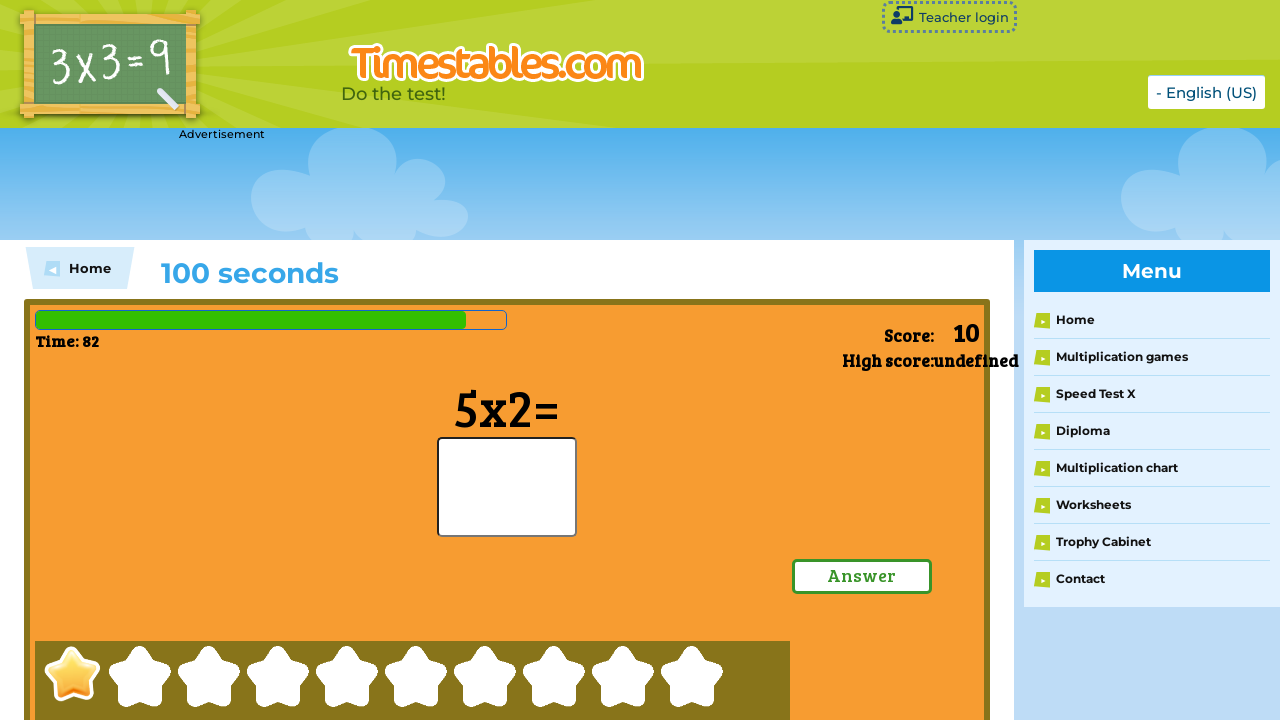

Waited 500ms before processing next equation
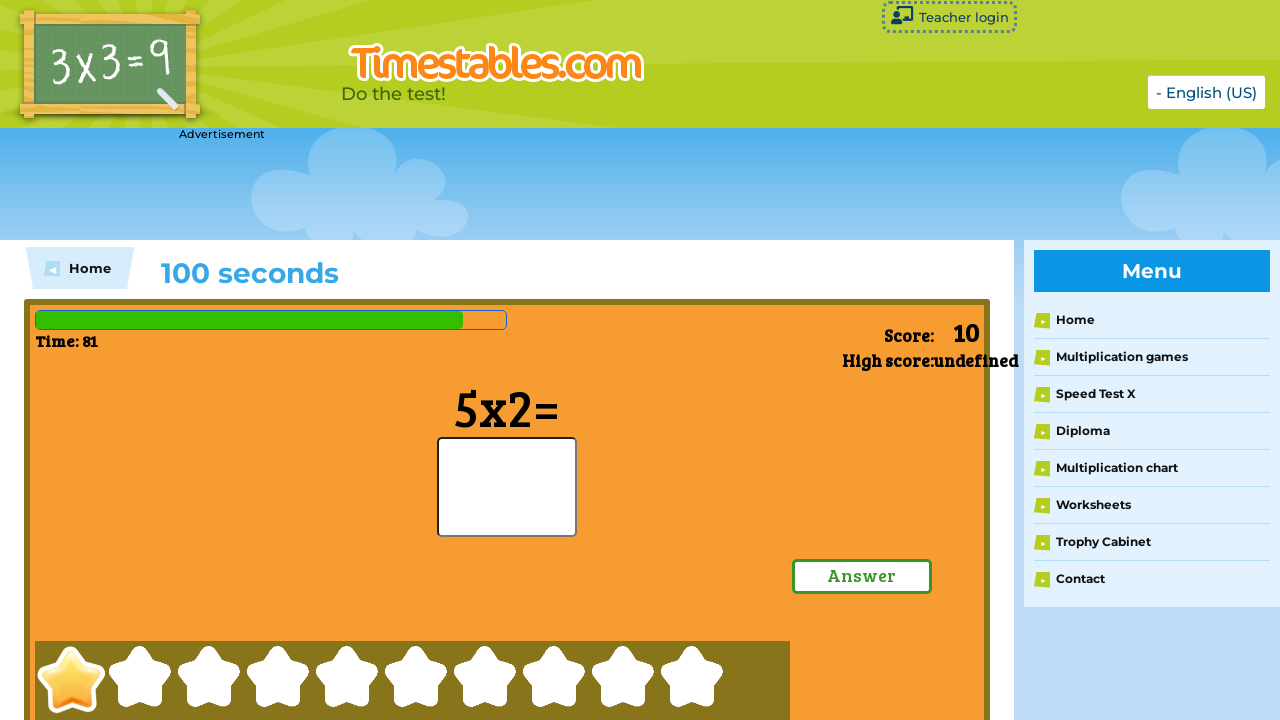

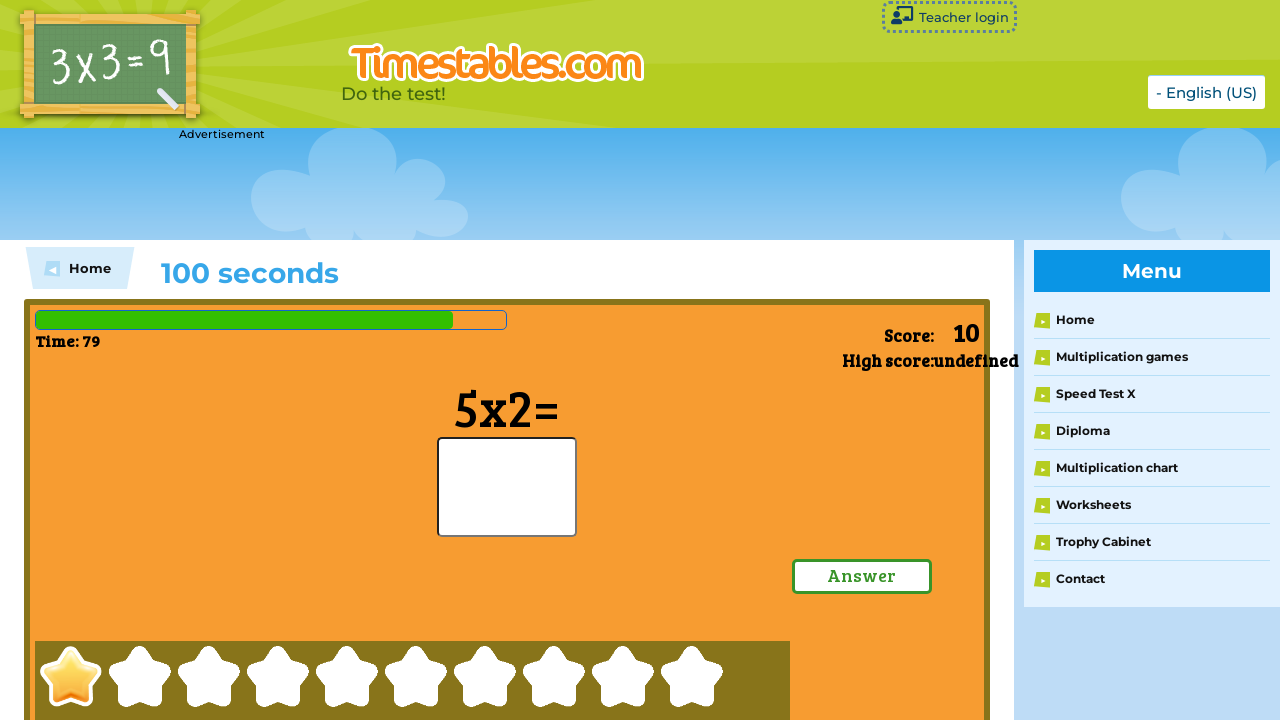